Plays a song on a virtual piano by sending keyboard inputs corresponding to musical notes. The script maps musical notes to keyboard keys and plays them sequentially with timing delays.

Starting URL: https://www.onlinepianist.com/virtual-piano

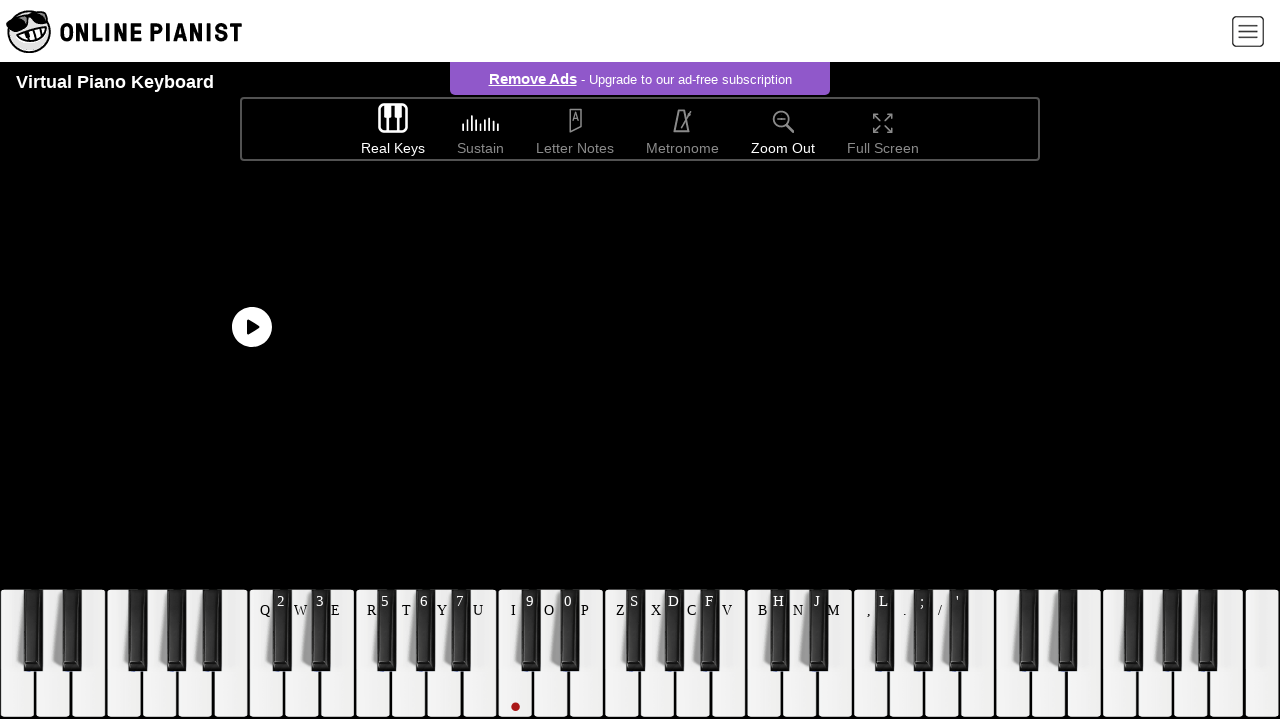

Waited for piano loading indicator to disappear
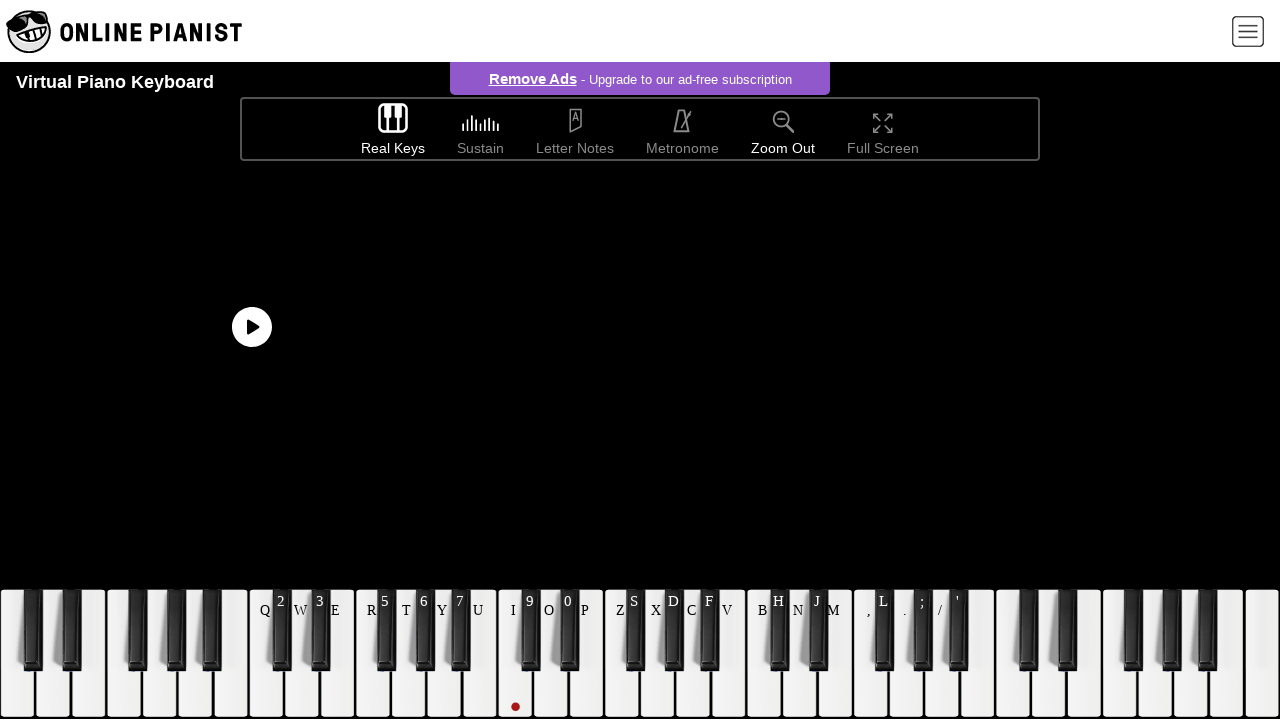

Focused page with Tab key to receive keyboard input
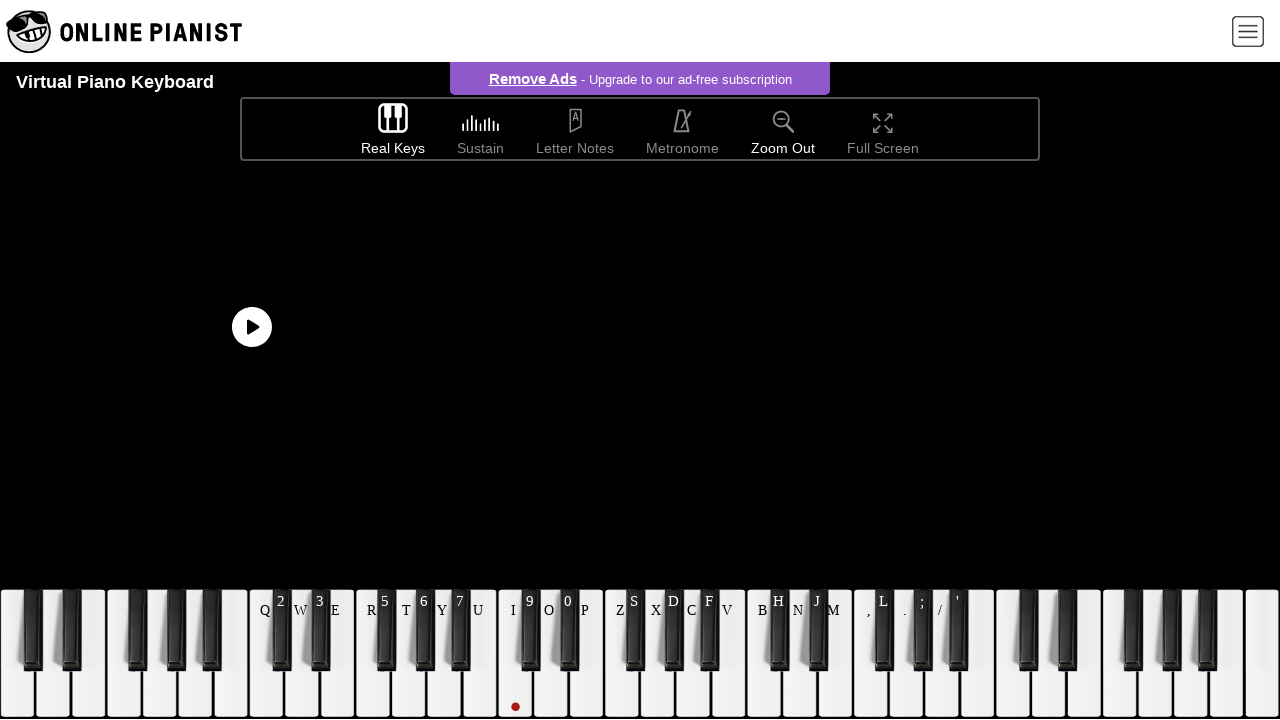

Pressed key 'p' for note 'e'
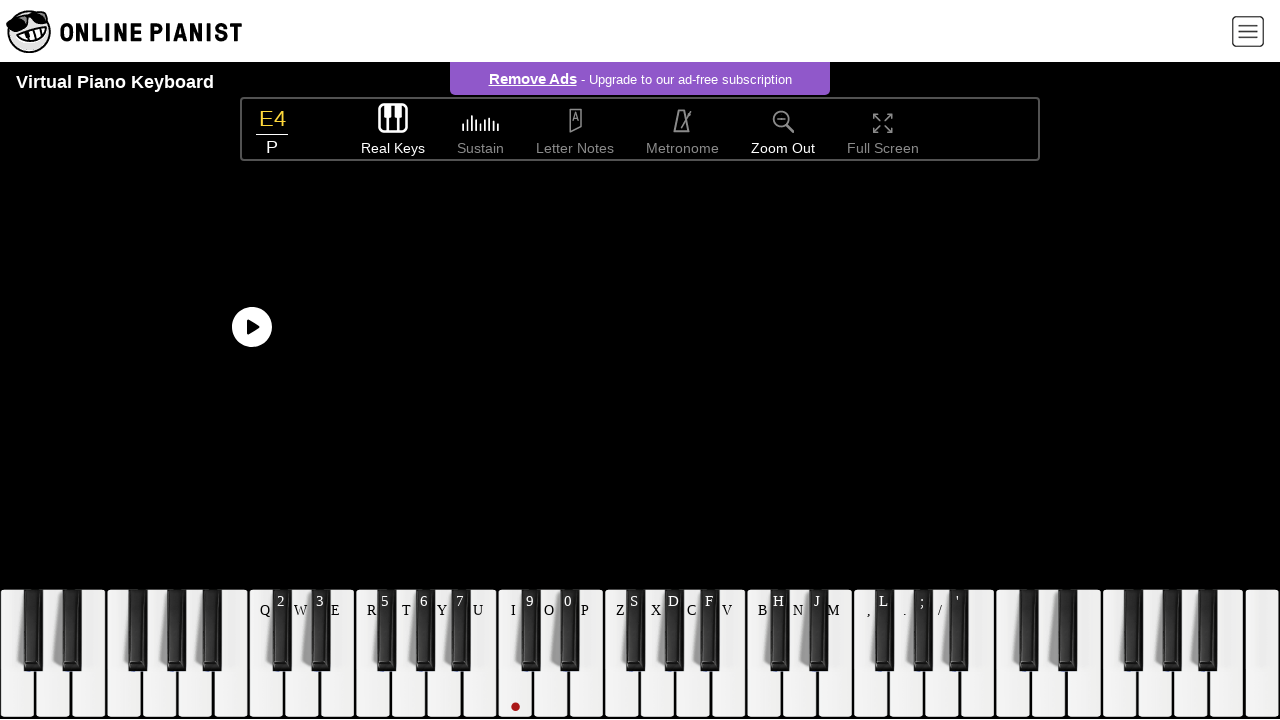

Pressed key 'p' for note 'e'
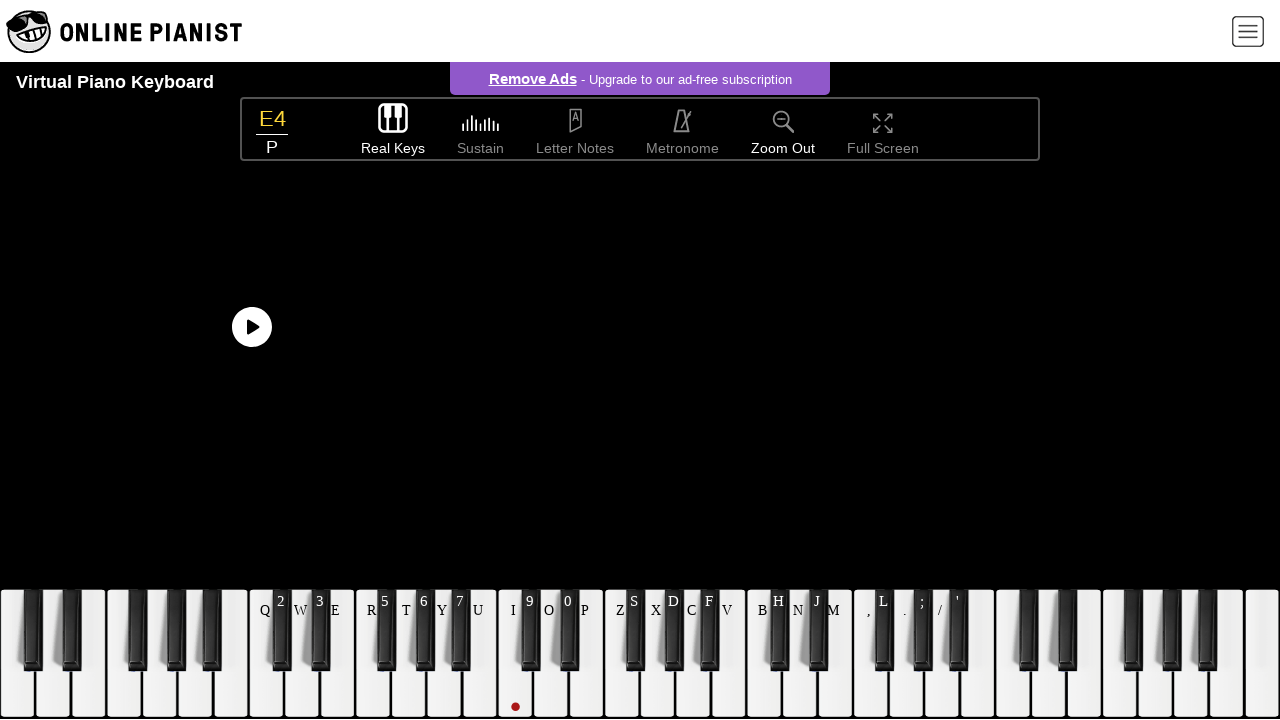

Pressed key 'p' for note 'e'
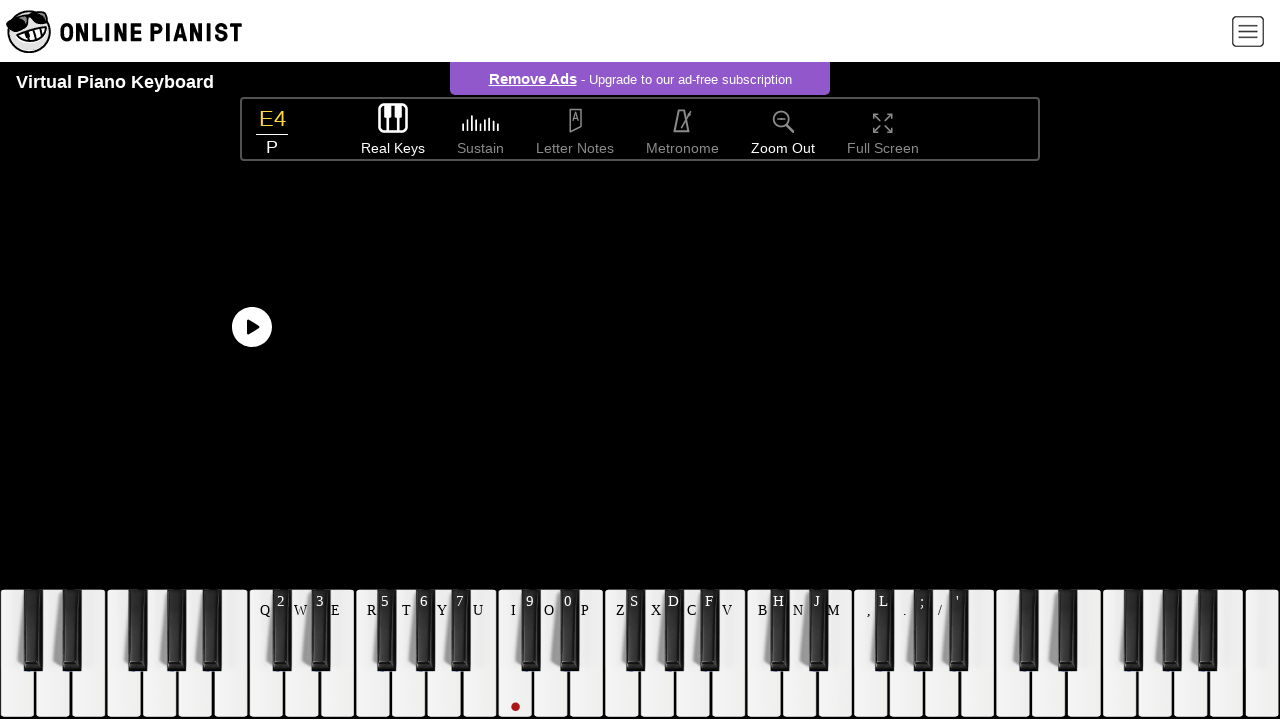

Pressed key 'p' for note 'e'
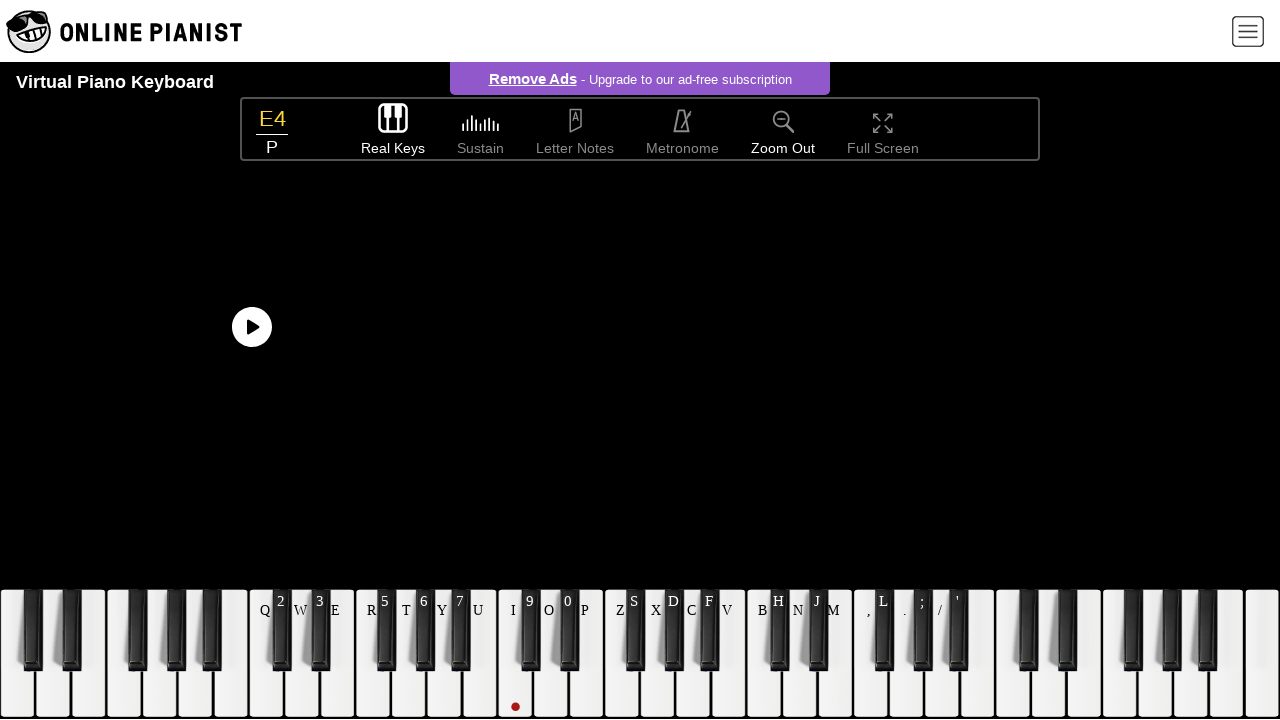

Pressed key 'p' for note 'e'
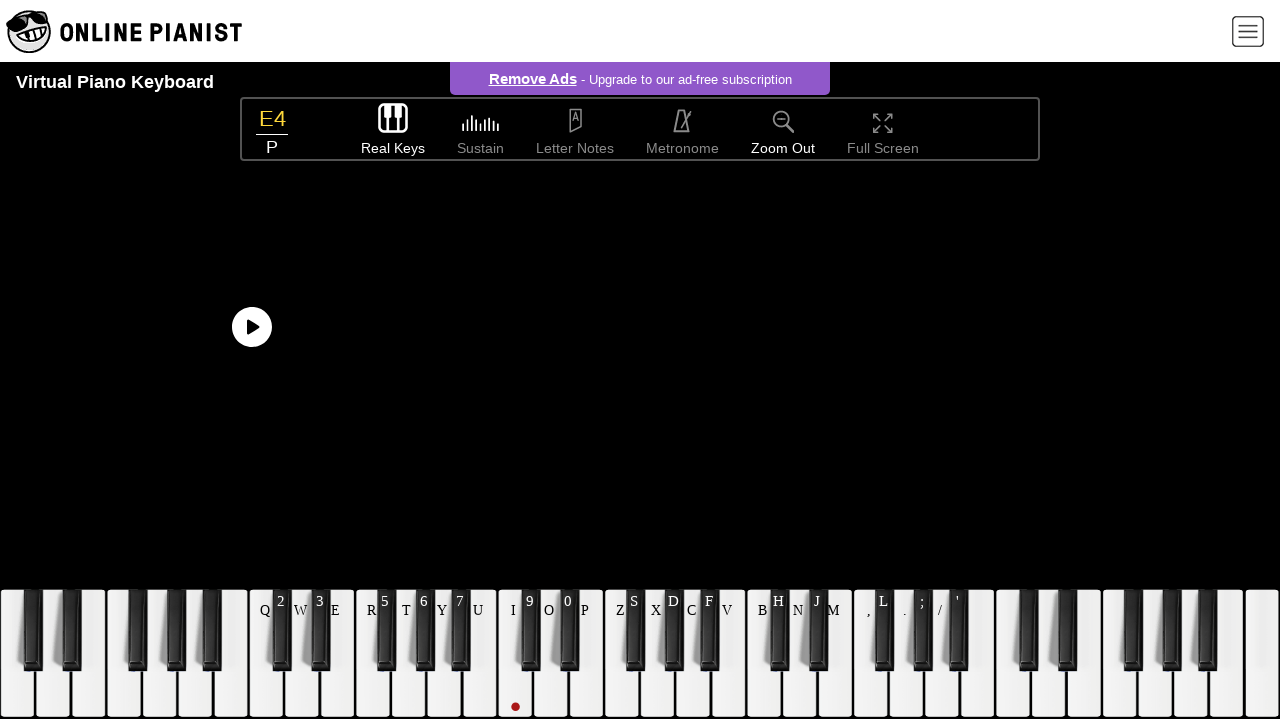

Pressed key 'p' for note 'e'
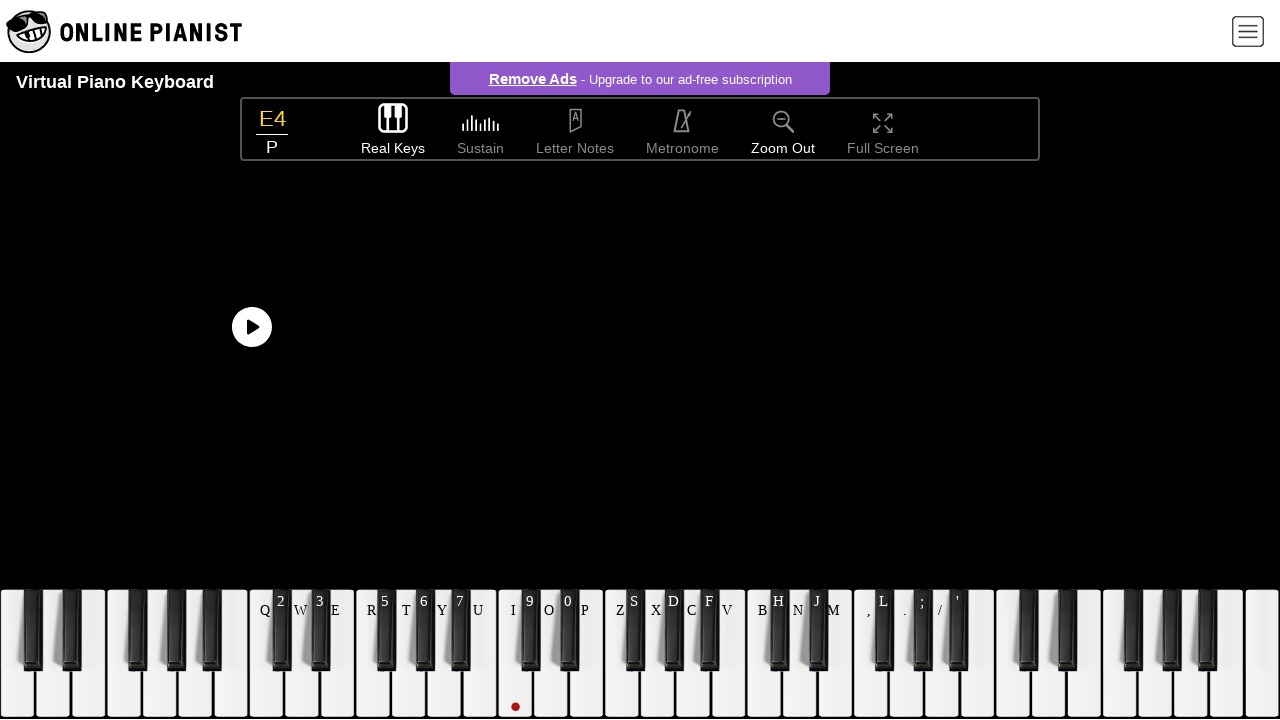

Pressed key 'p' for note 'e'
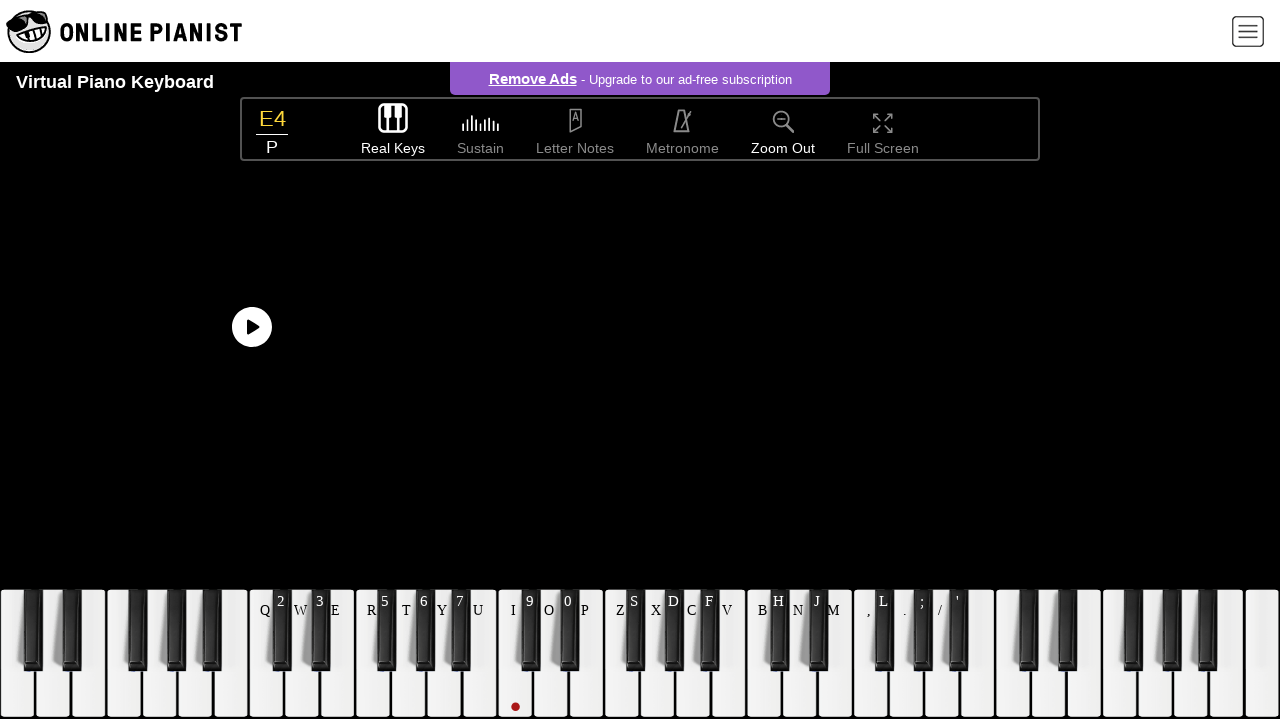

Pressed key 'x' for note 'g'
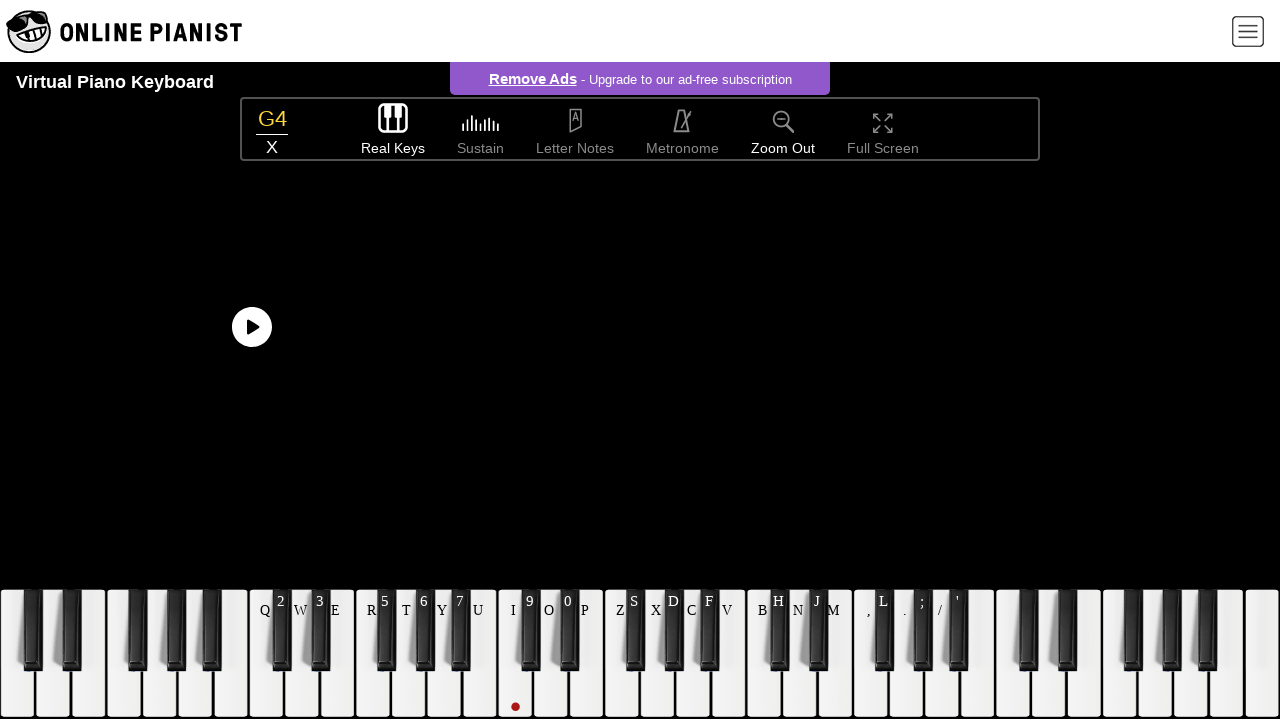

Pressed key 'i' for note 'c'
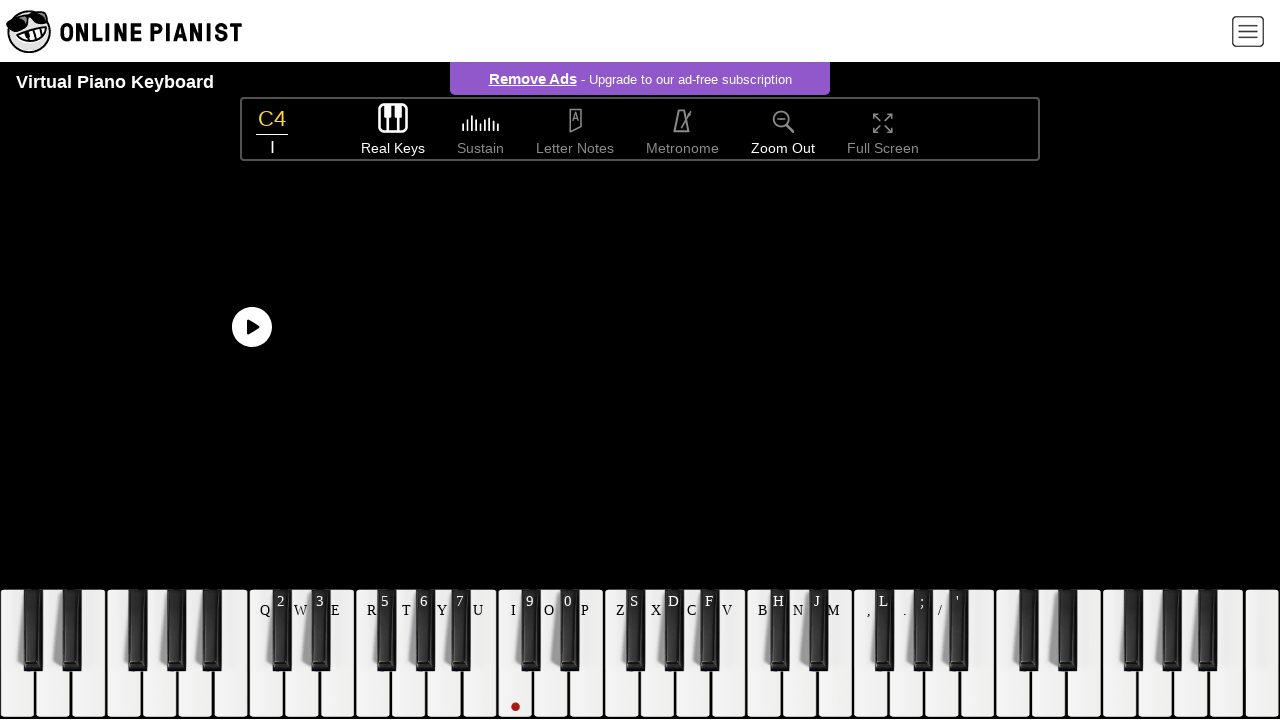

Pressed key 'o' for note 'd'
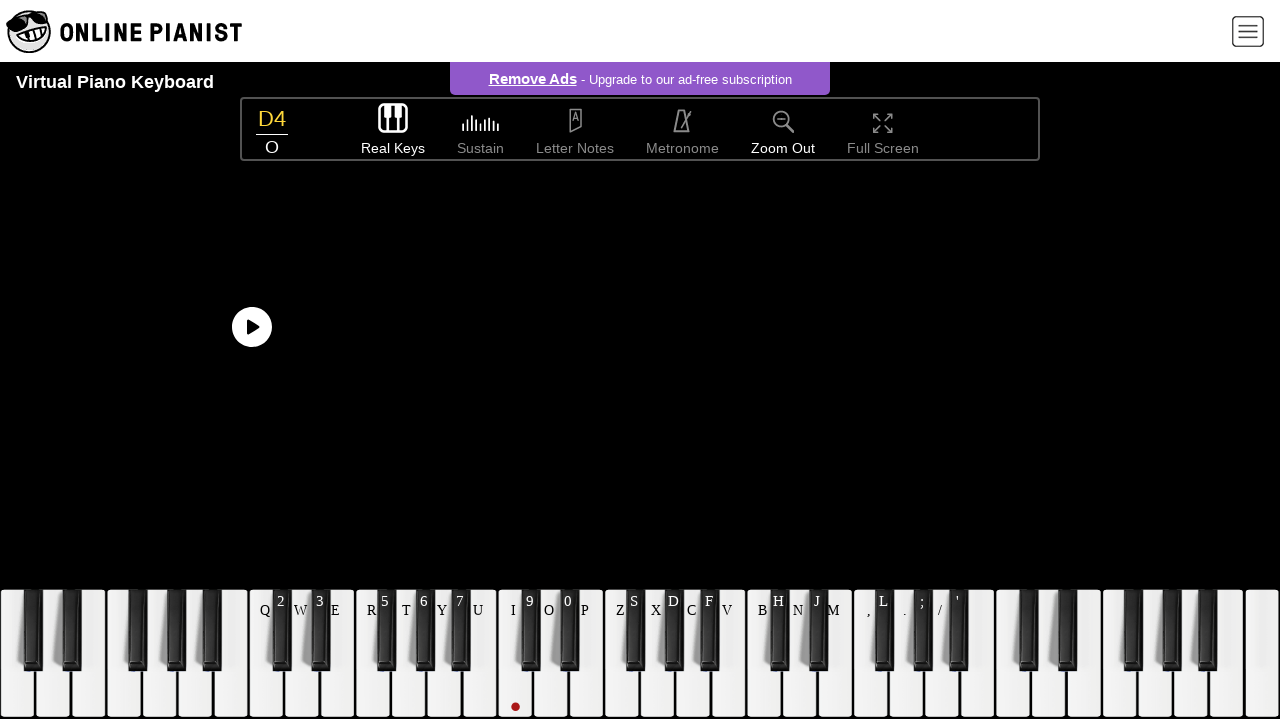

Pressed key 'p' for note 'e'
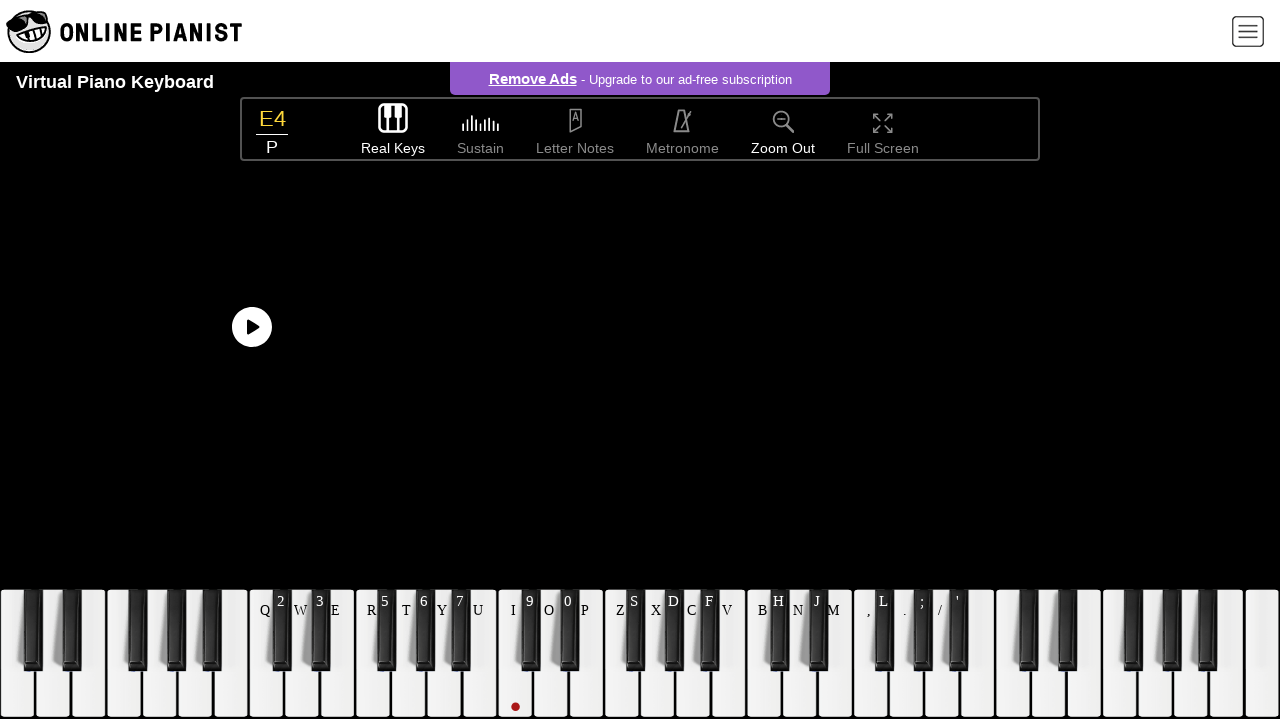

Pressed key 'z' for note 'f'
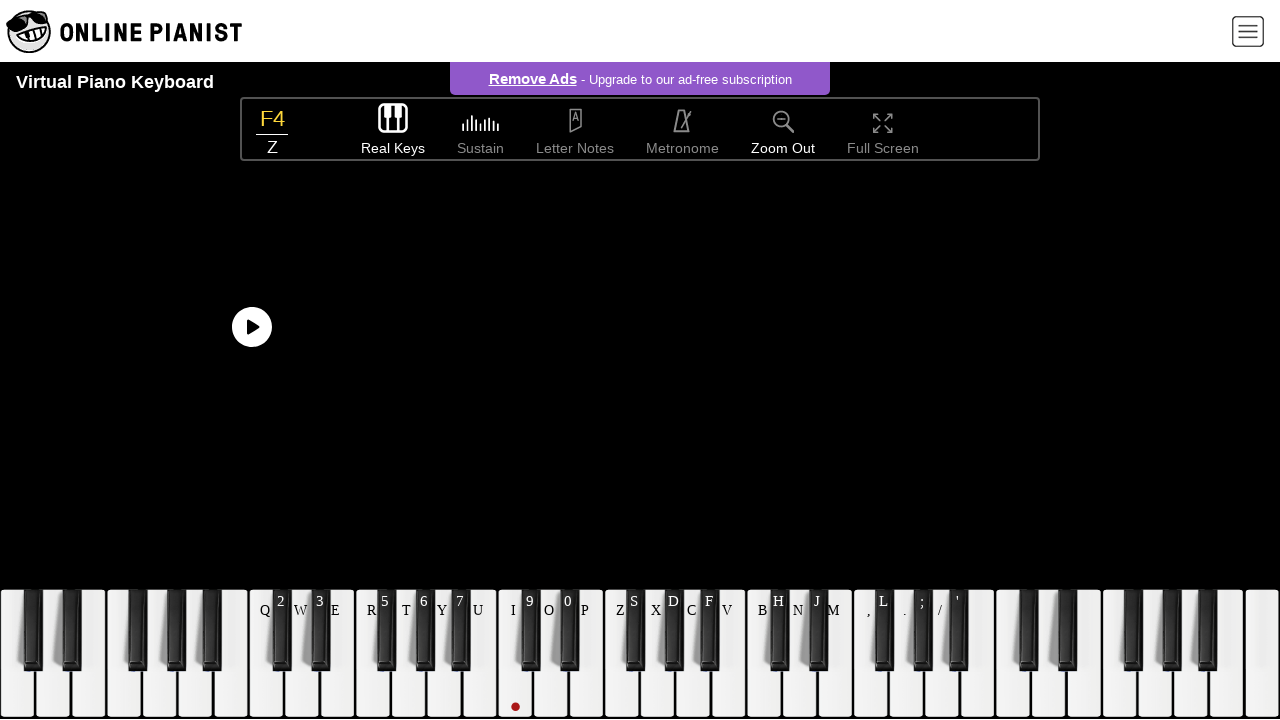

Pressed key 'z' for note 'f'
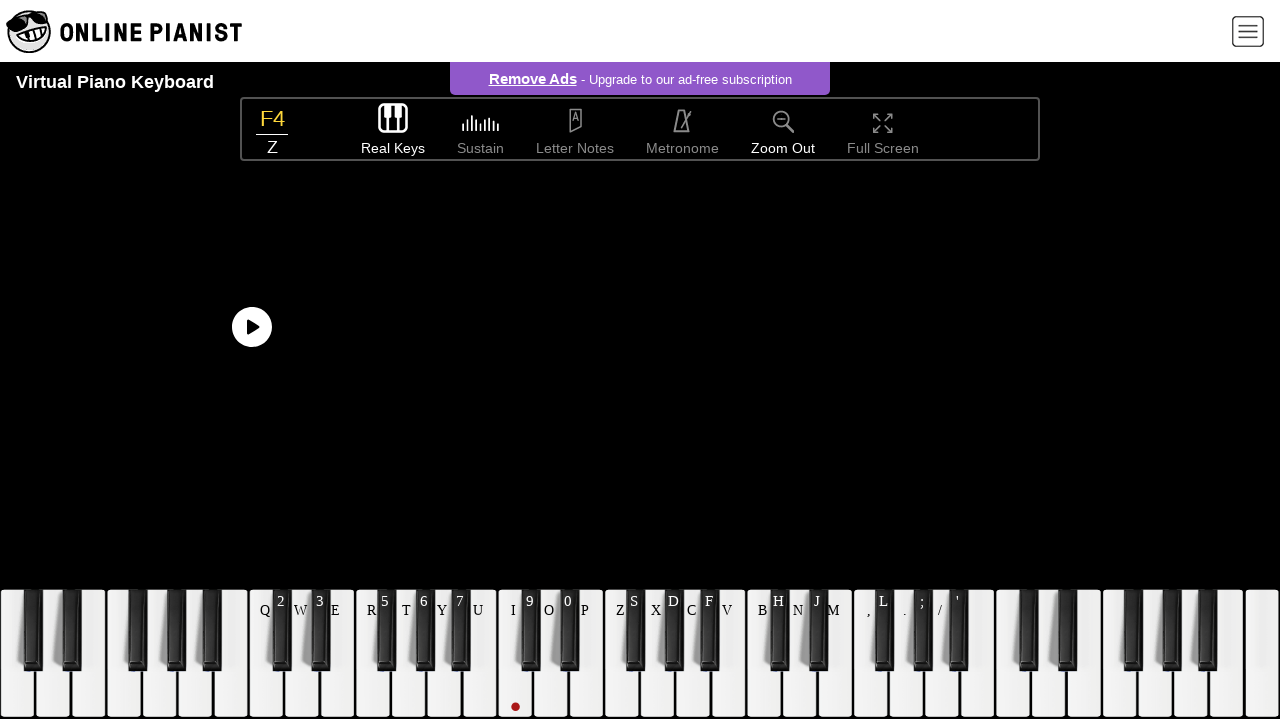

Pressed key 'z' for note 'f'
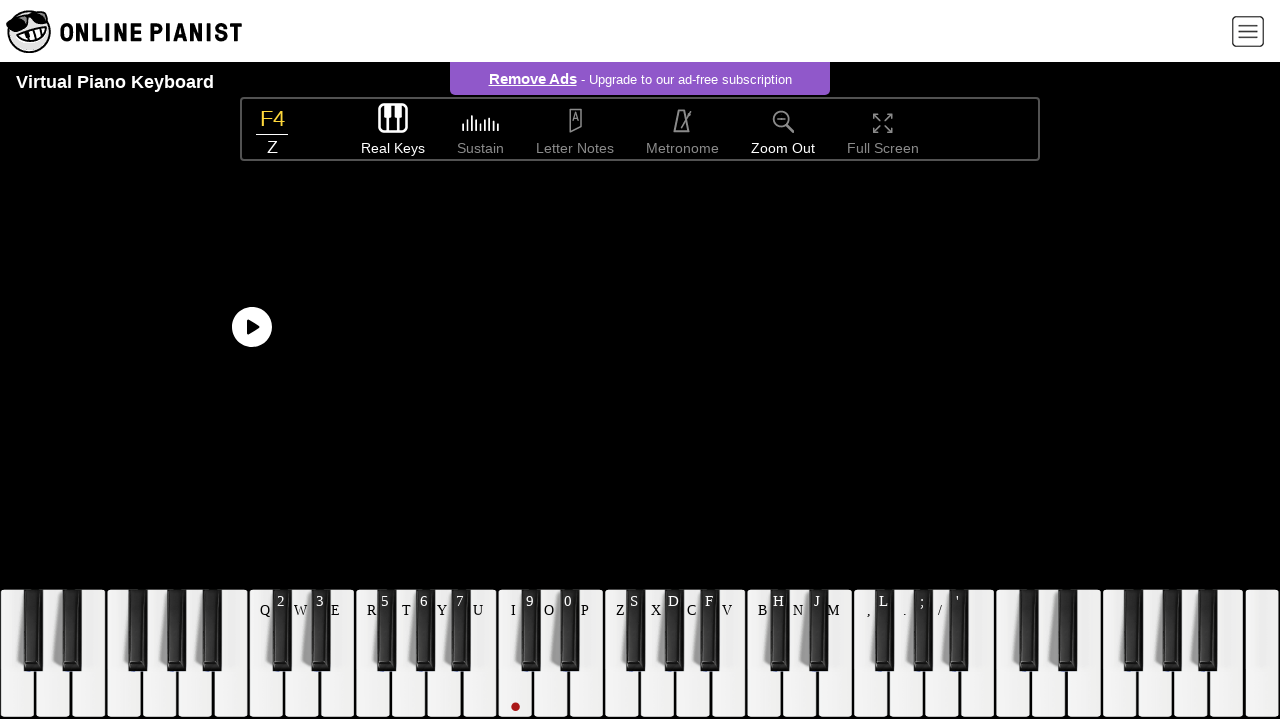

Pressed key 'z' for note 'f'
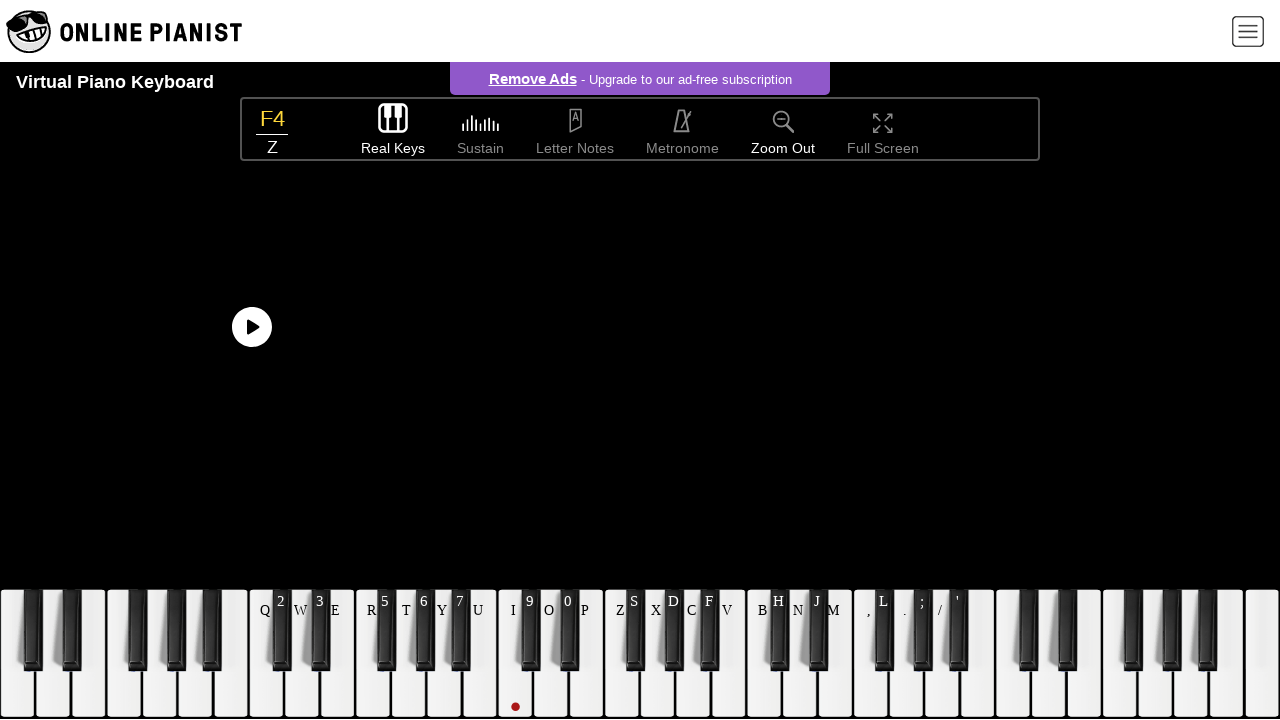

Pressed key 'z' for note 'f'
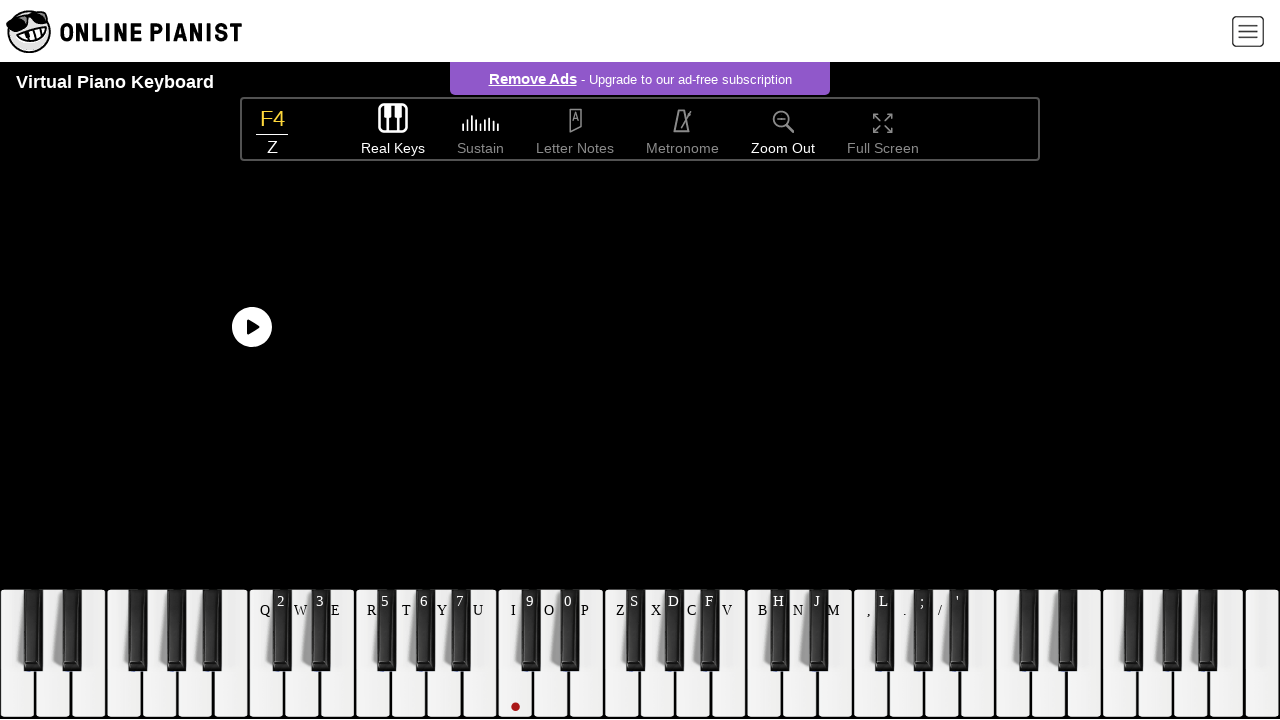

Pressed key 'p' for note 'e'
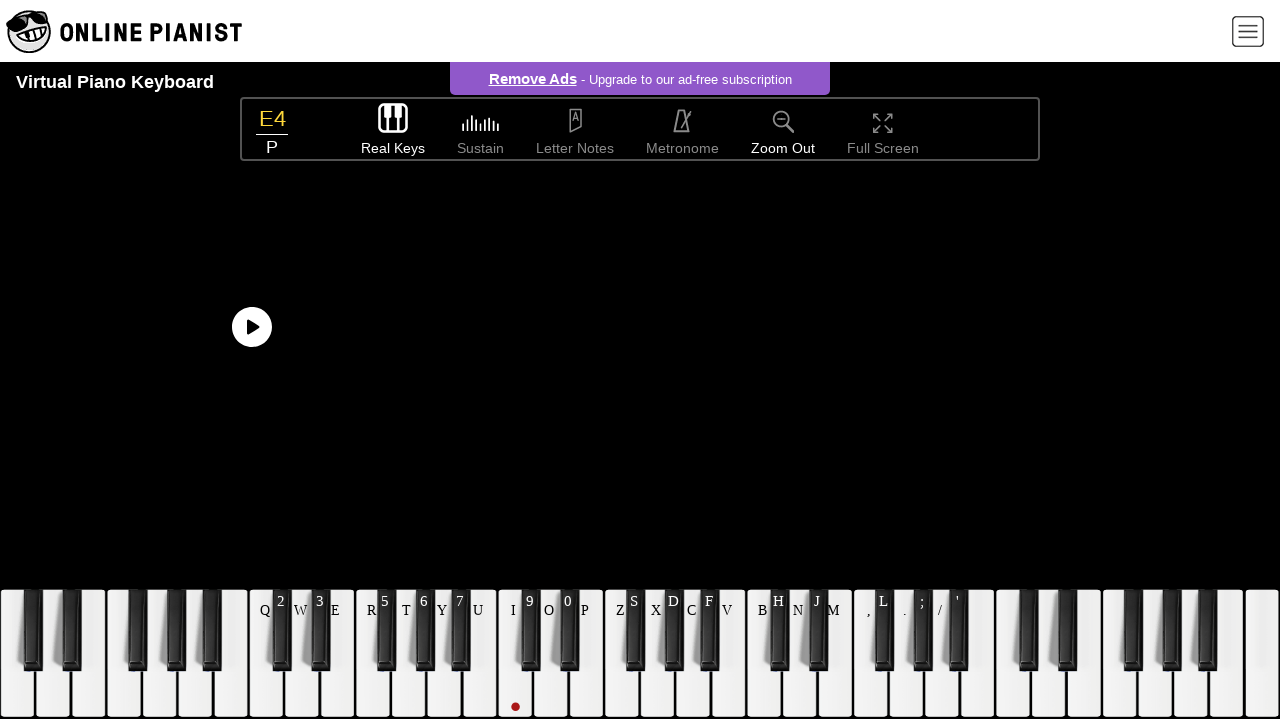

Pressed key 'p' for note 'e'
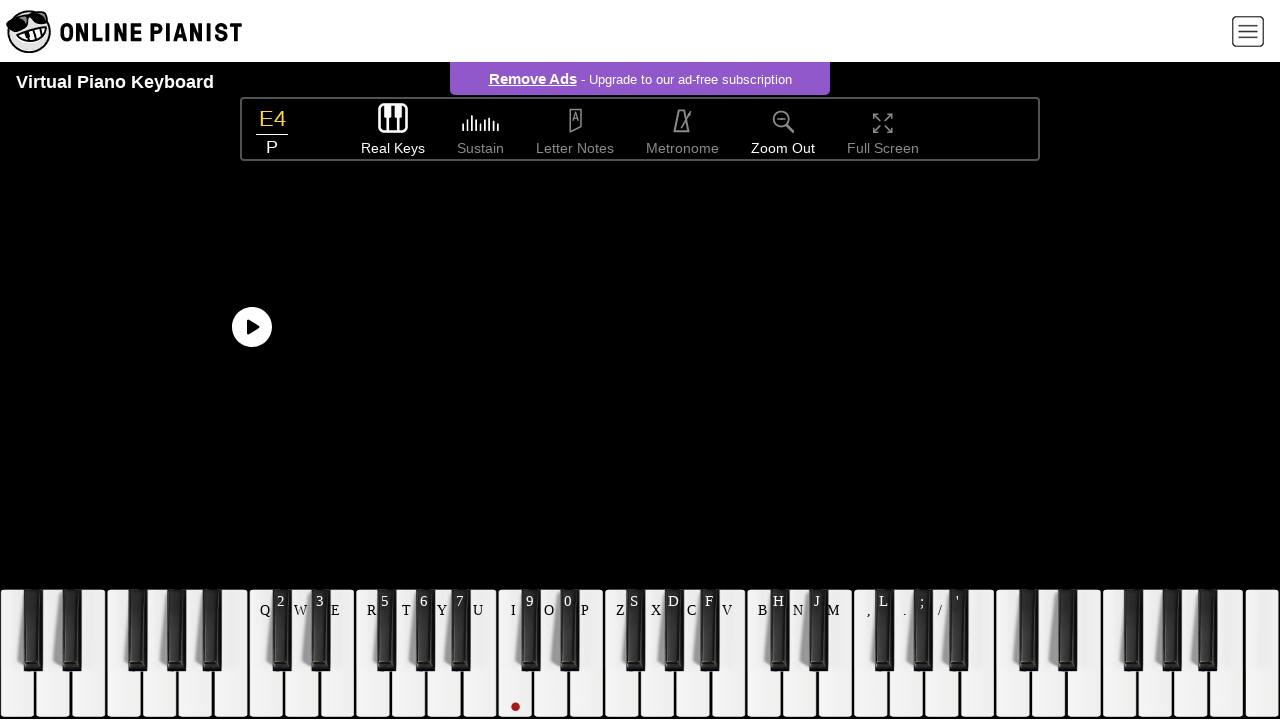

Pressed key 'p' for note 'e'
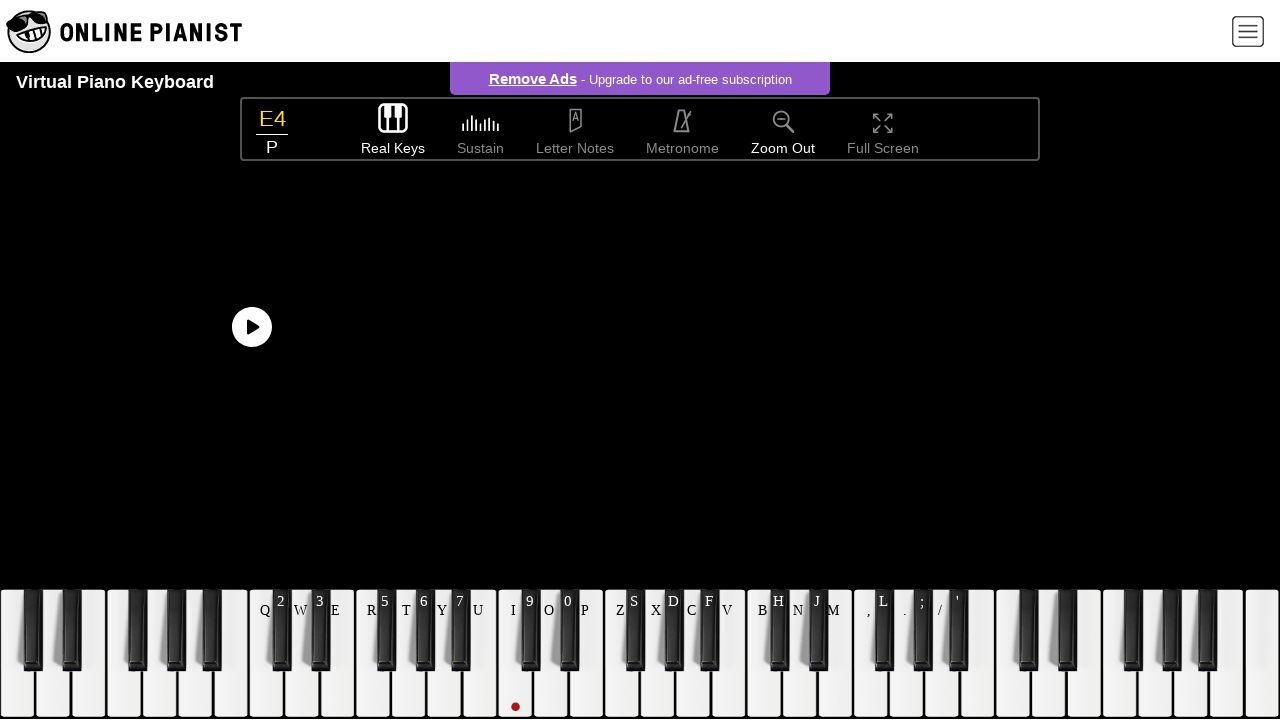

Pressed key 'p' for note 'e'
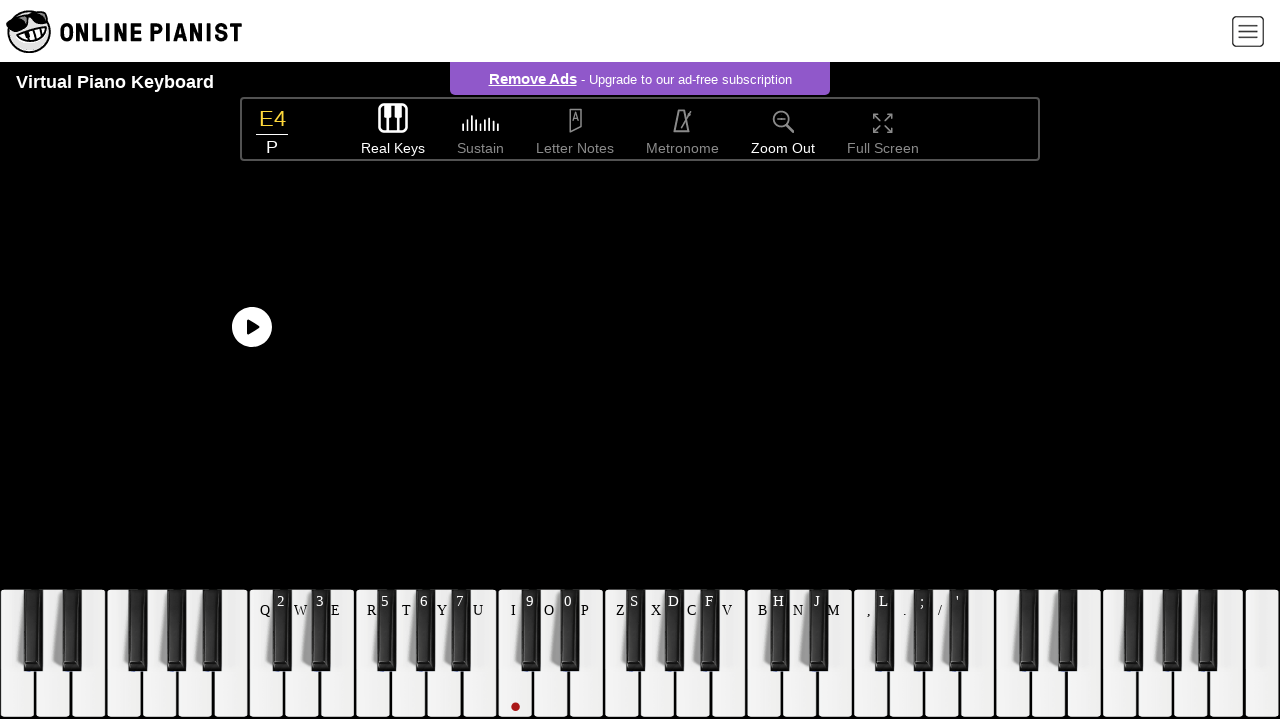

Pressed key 'p' for note 'e'
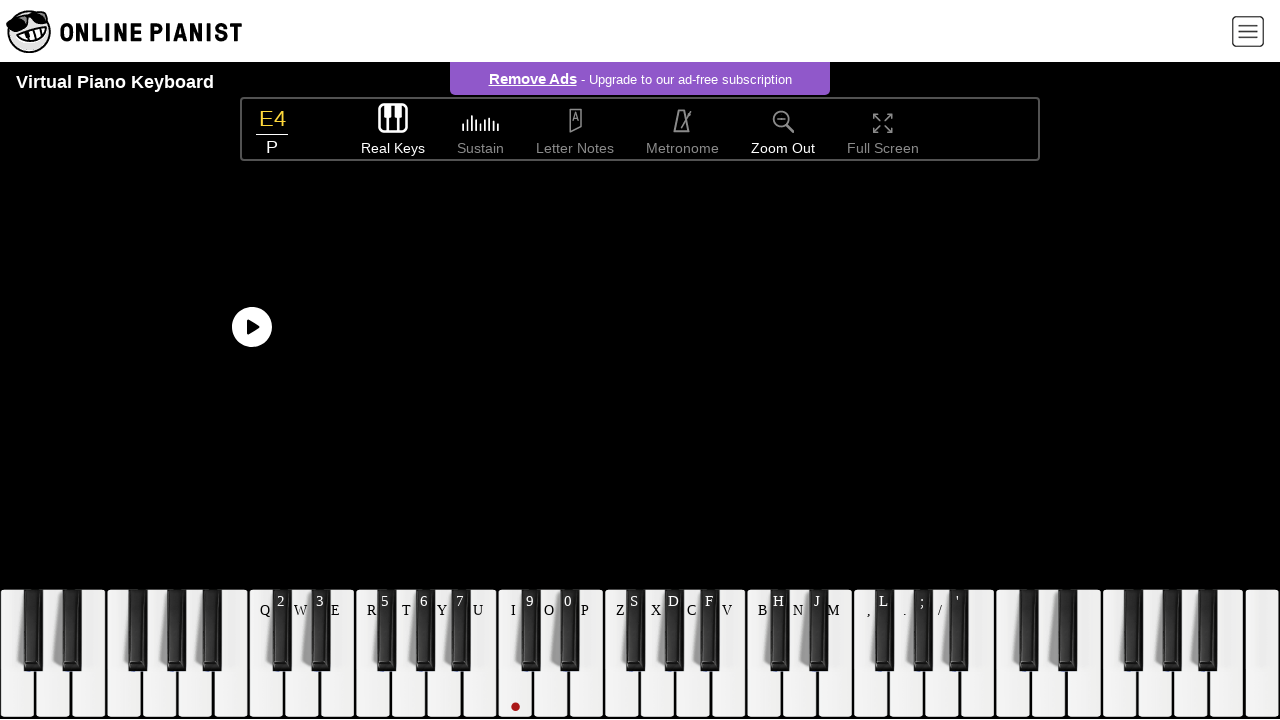

Pressed key 'o' for note 'd'
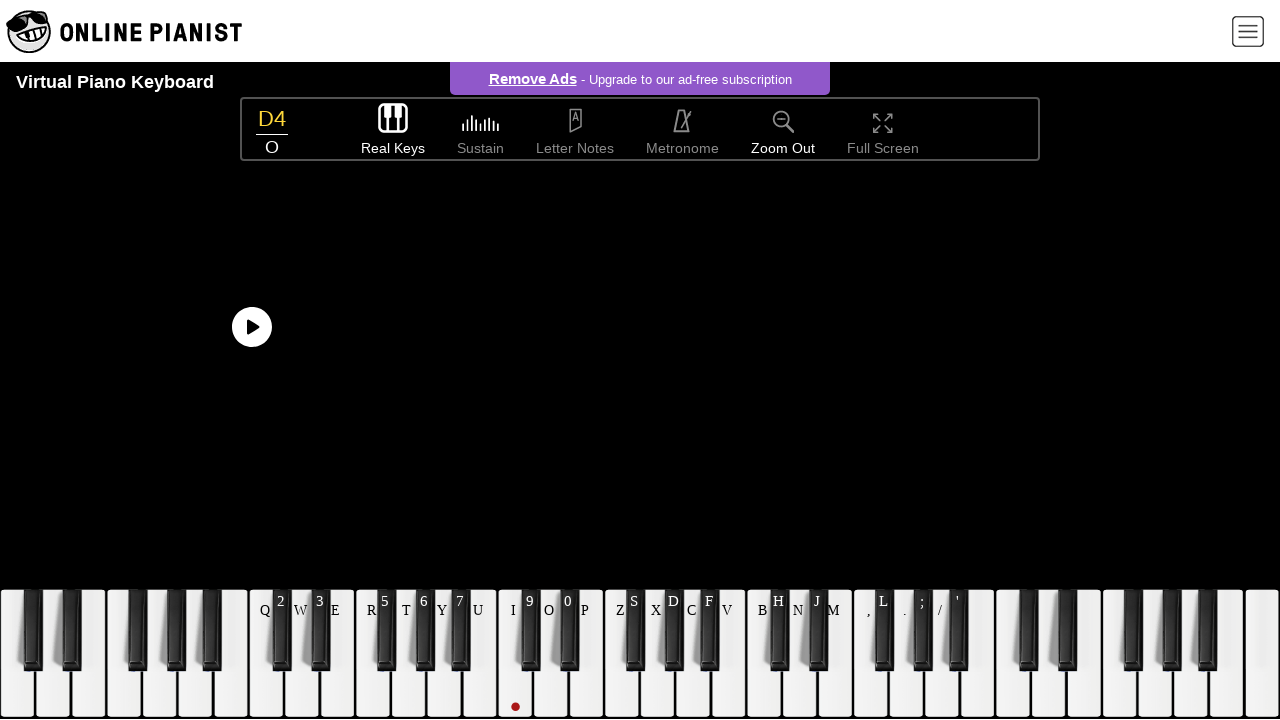

Pressed key 'o' for note 'd'
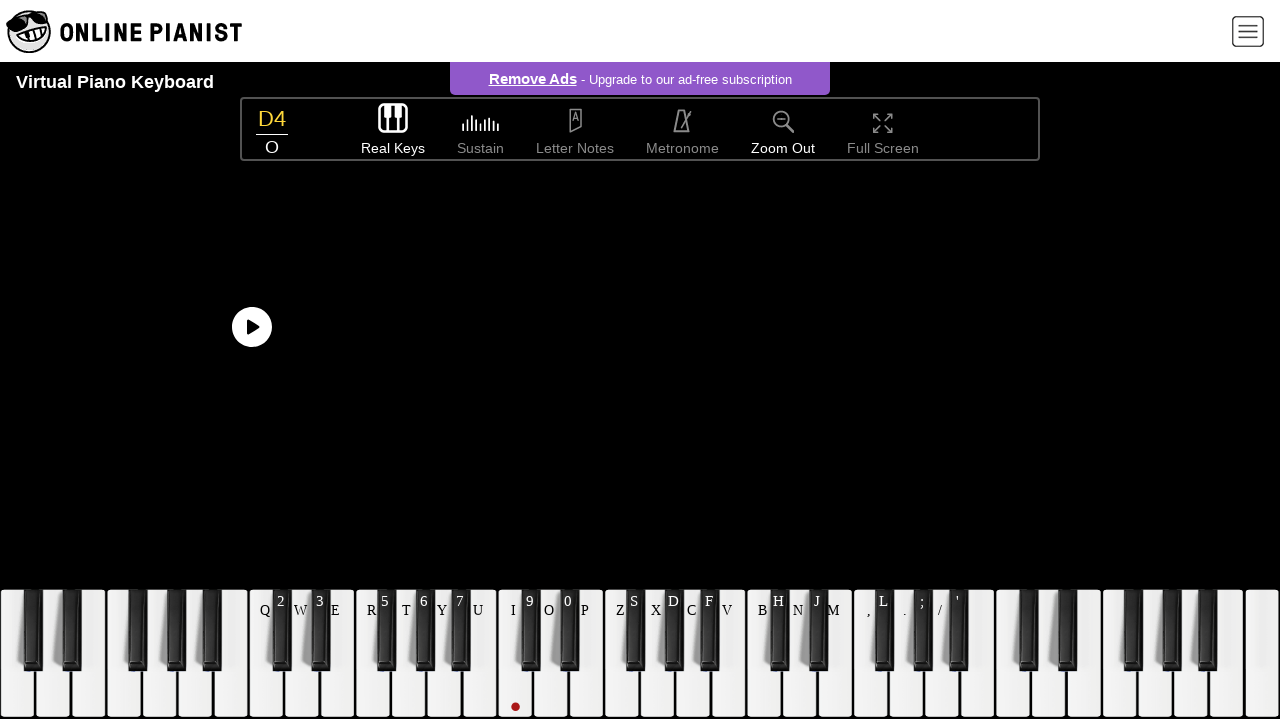

Pressed key 'p' for note 'e'
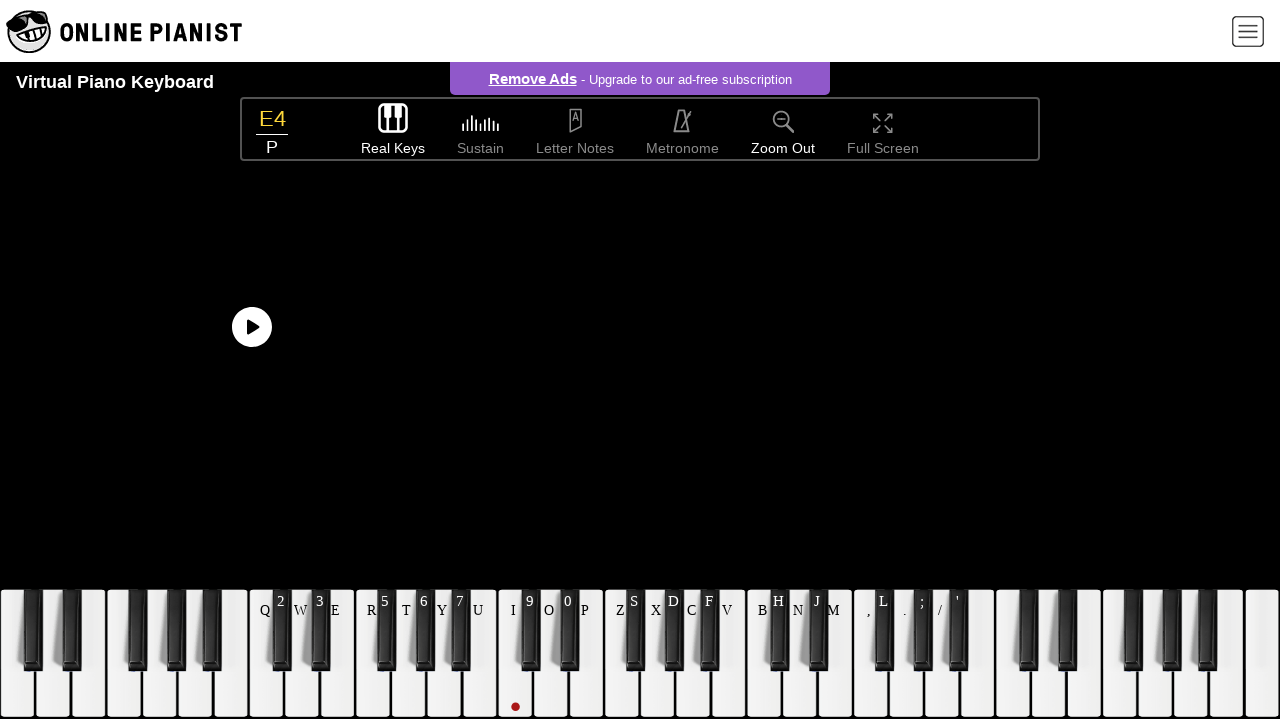

Pressed key 'o' for note 'd'
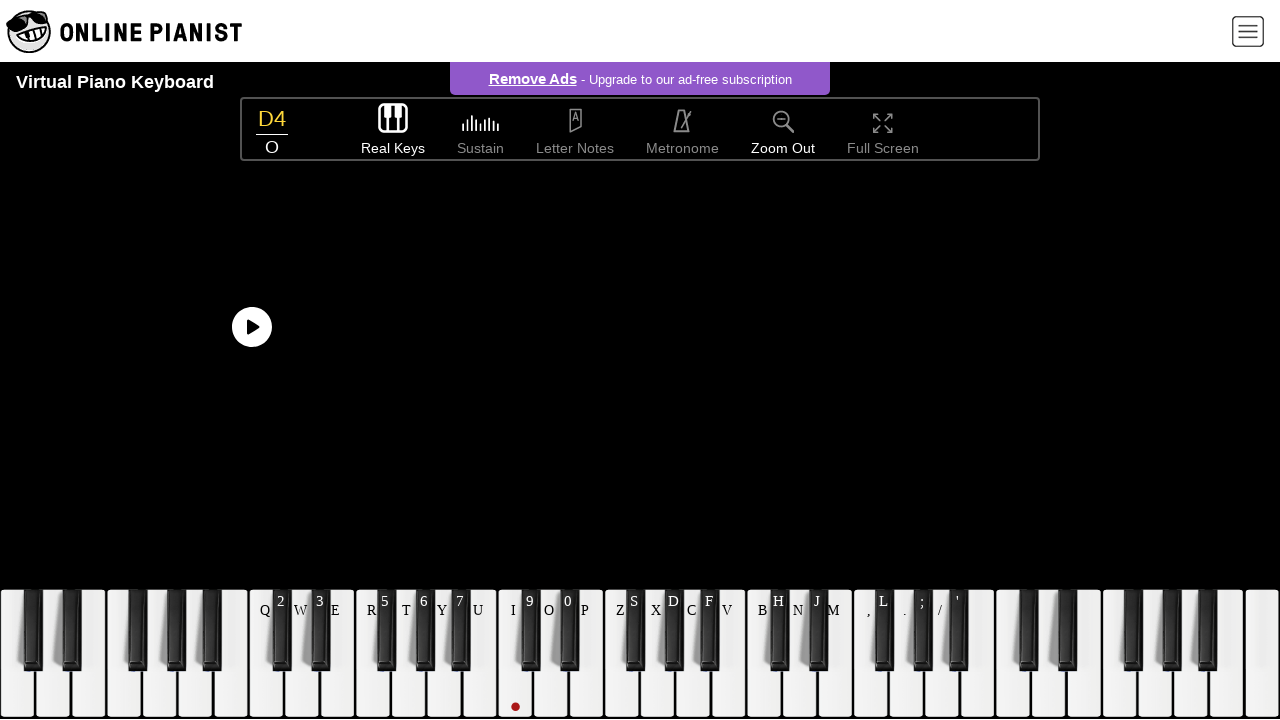

Pressed key 'x' for note 'g'
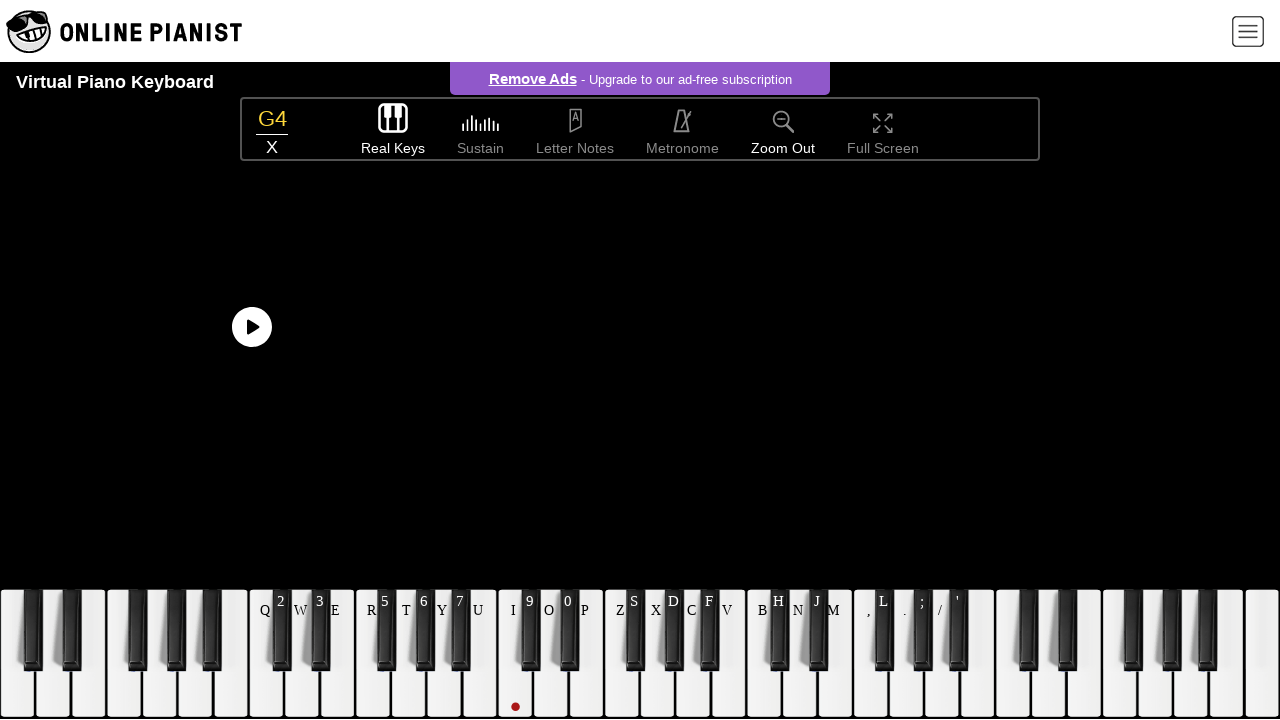

Pressed key 'p' for note 'e'
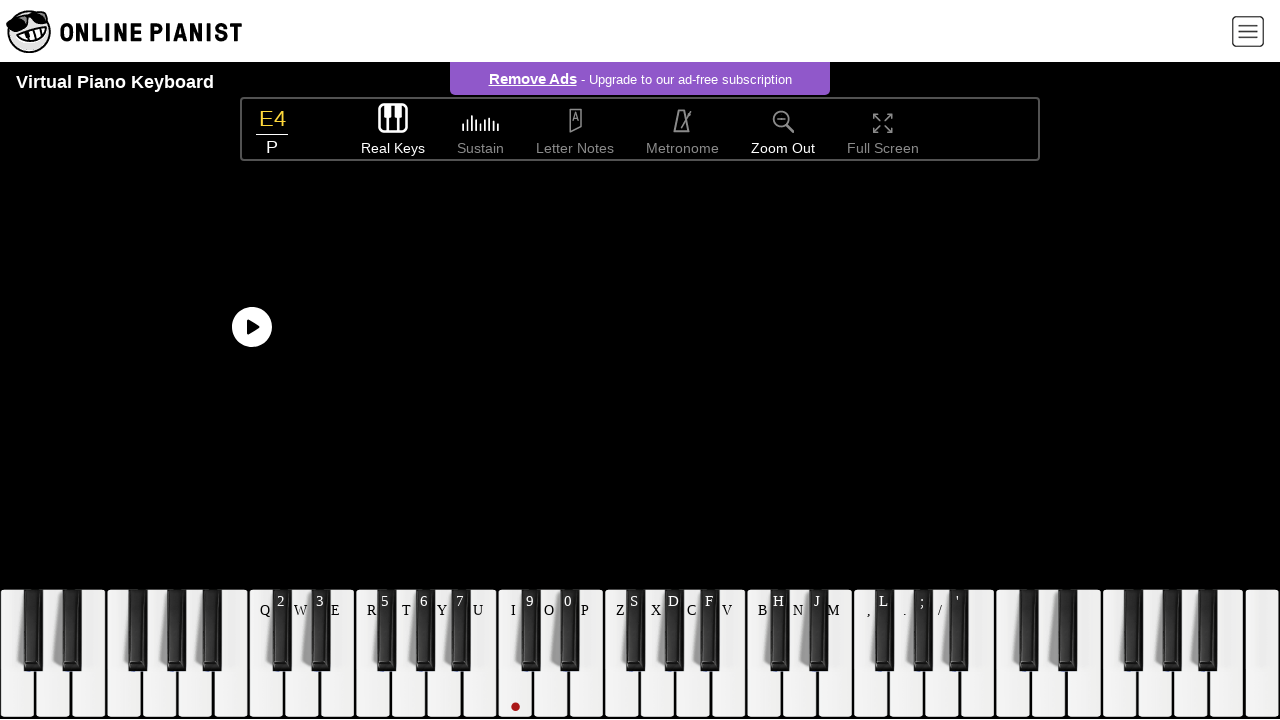

Pressed key 'p' for note 'e'
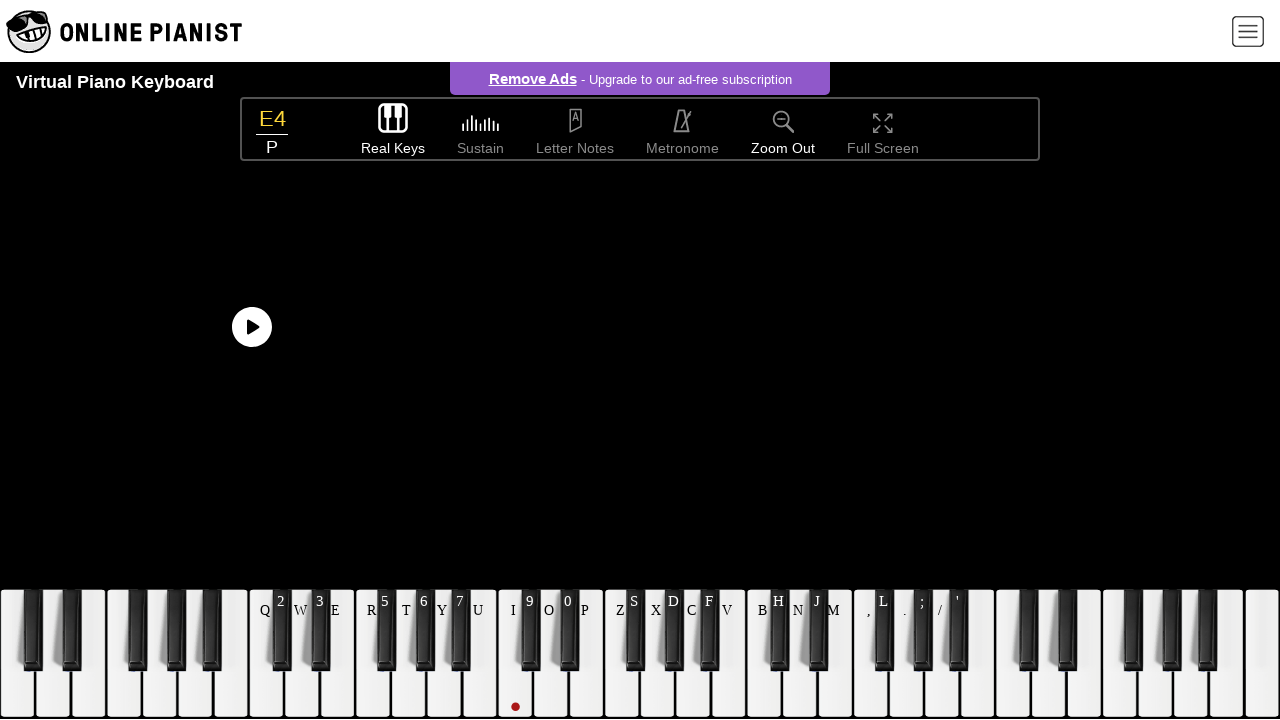

Pressed key 'p' for note 'e'
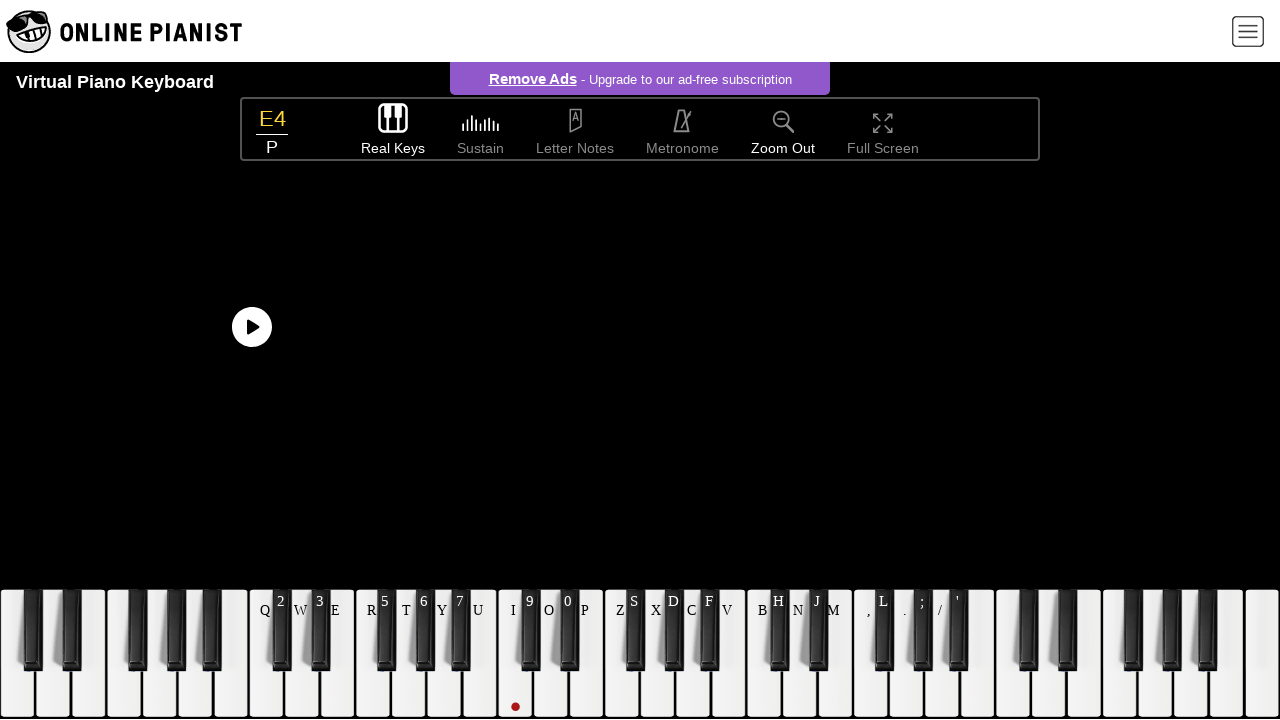

Pressed key 'p' for note 'e'
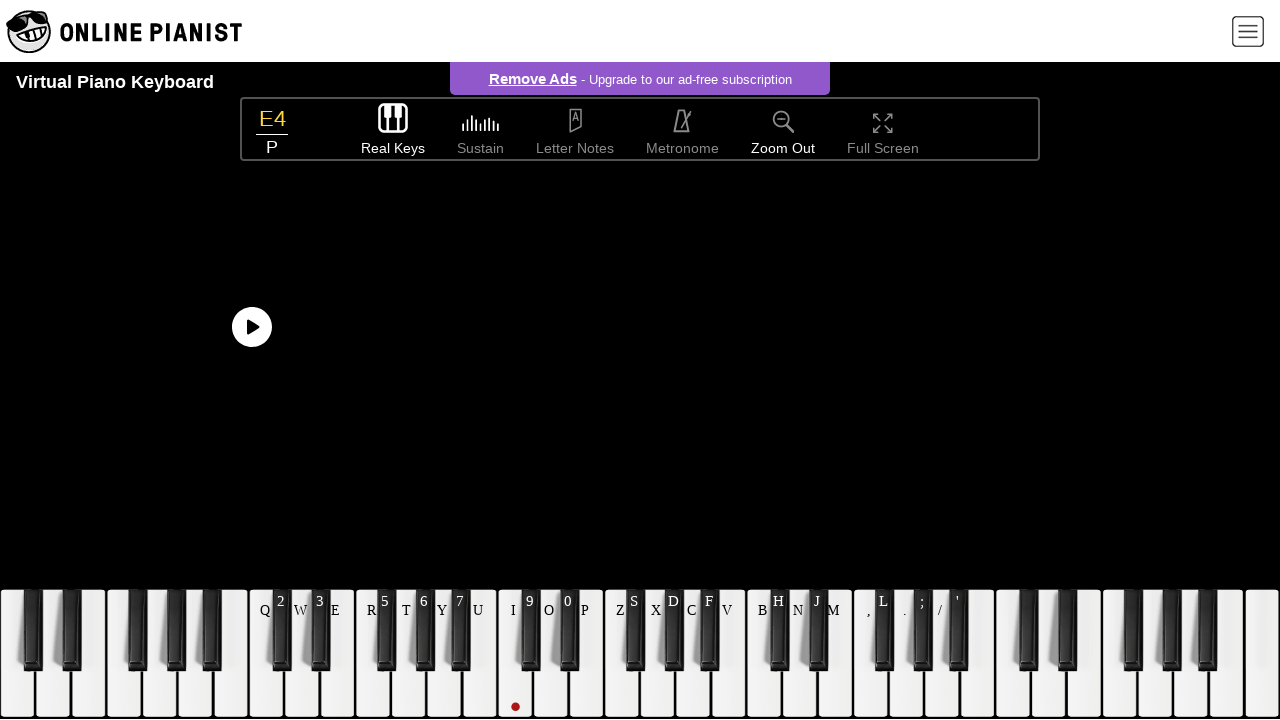

Pressed key 'p' for note 'e'
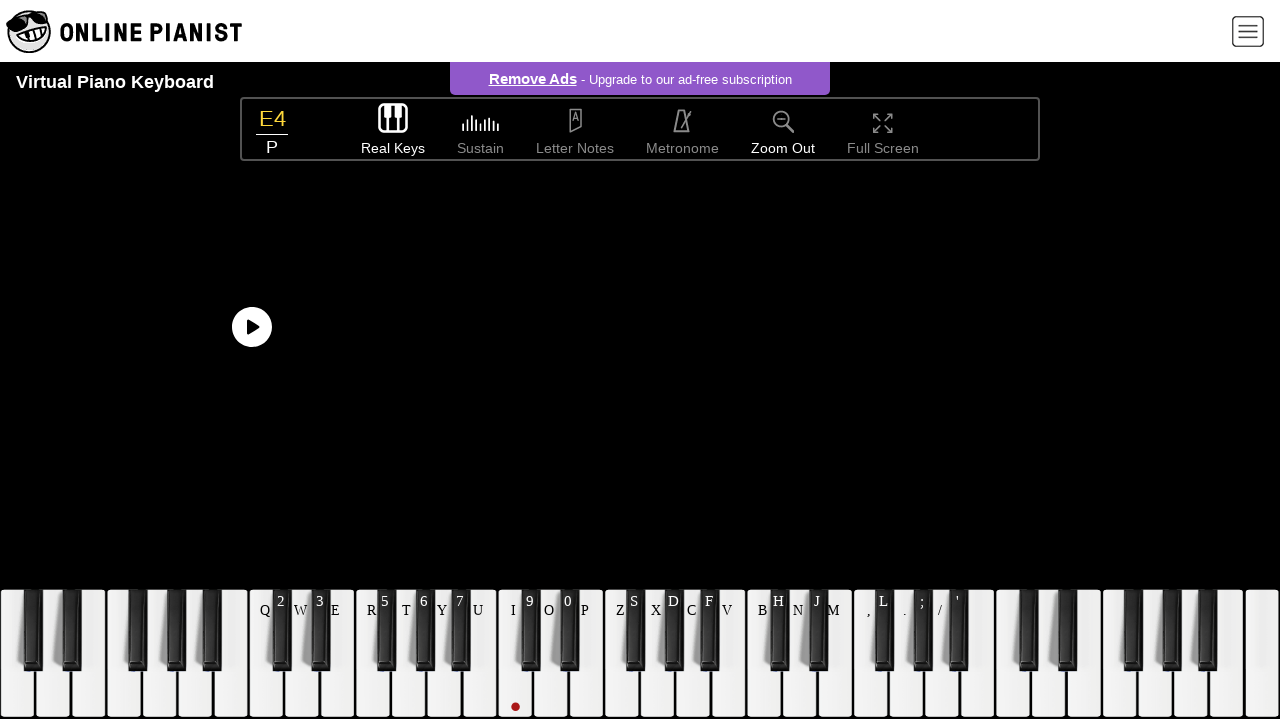

Pressed key 'p' for note 'e'
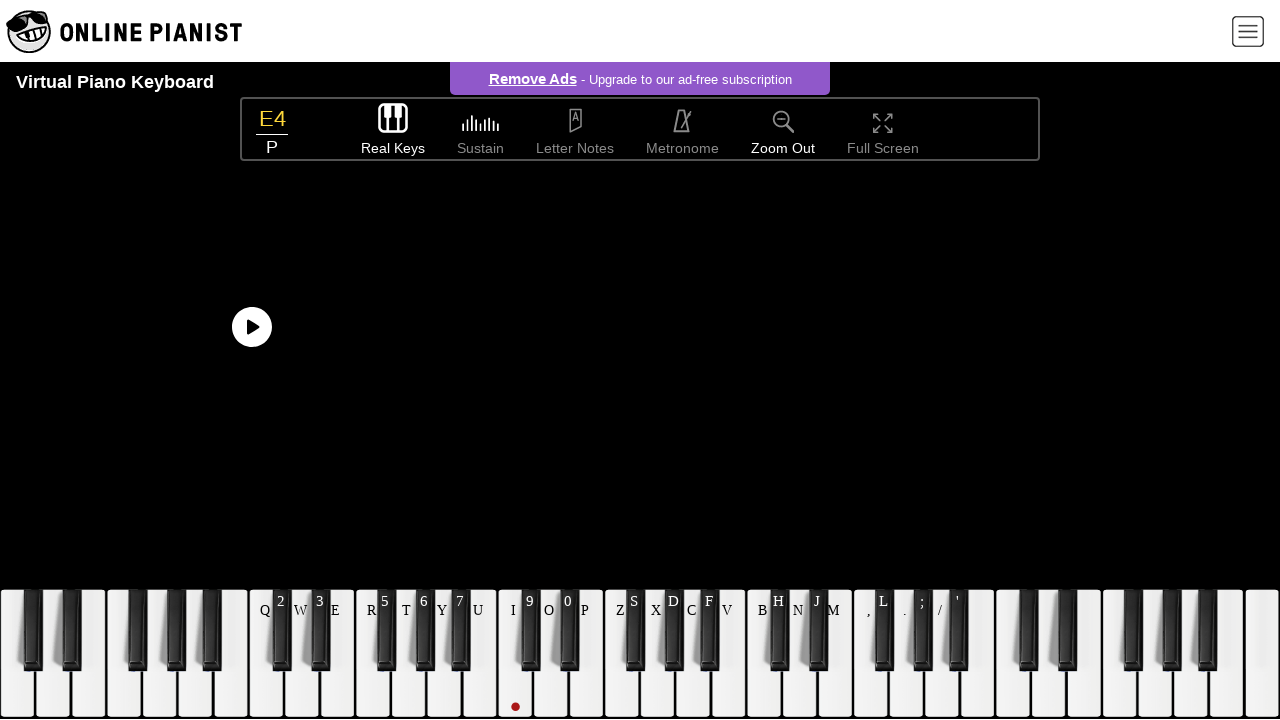

Pressed key 'p' for note 'e'
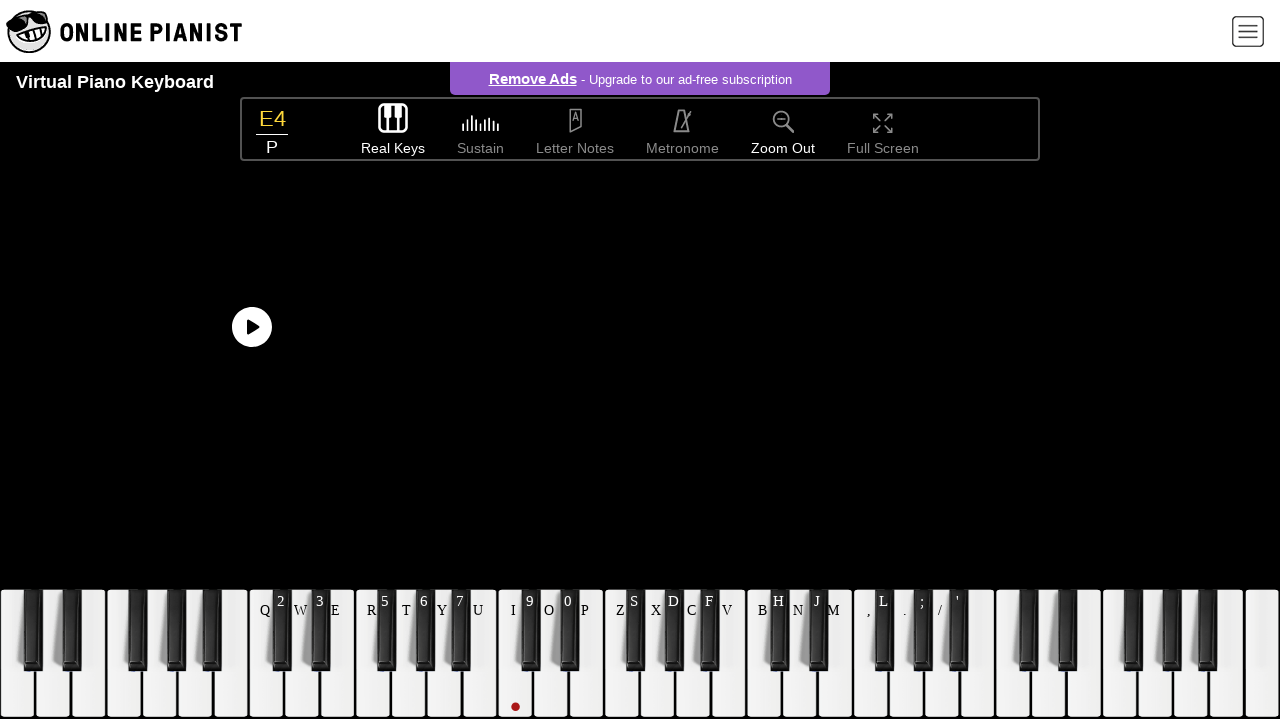

Pressed key 'x' for note 'g'
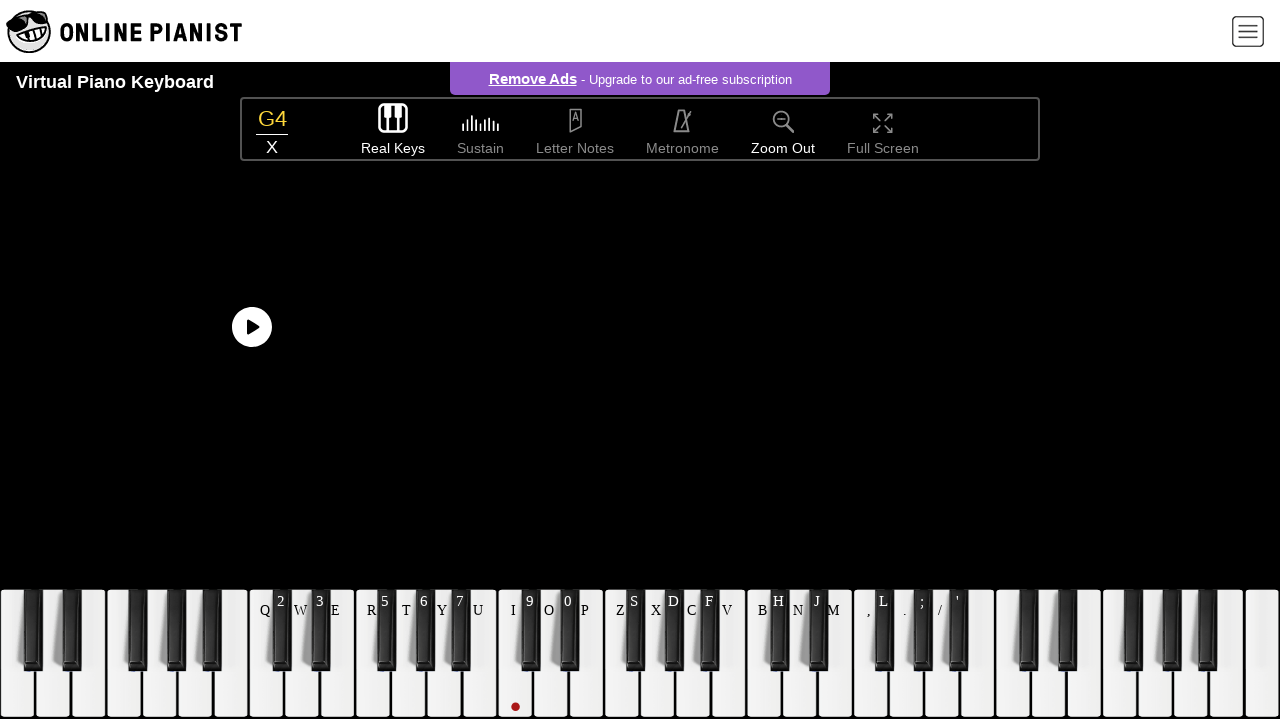

Pressed key 'i' for note 'c'
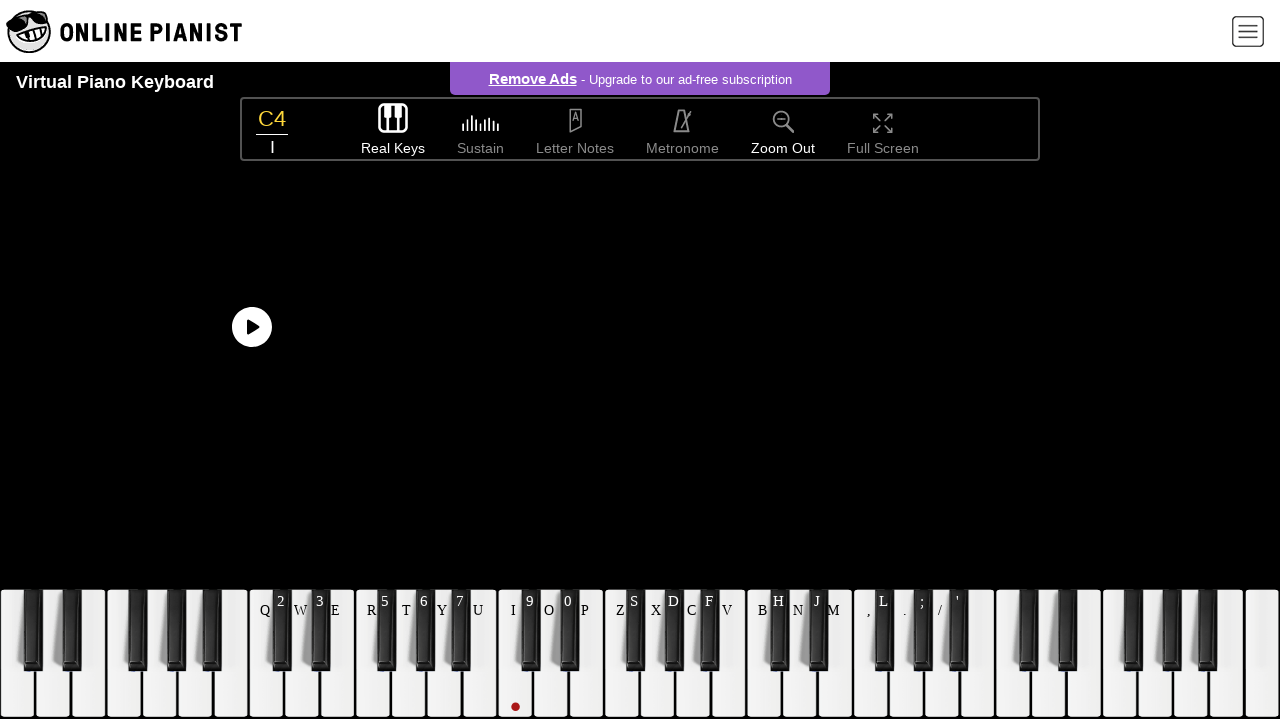

Pressed key 'o' for note 'd'
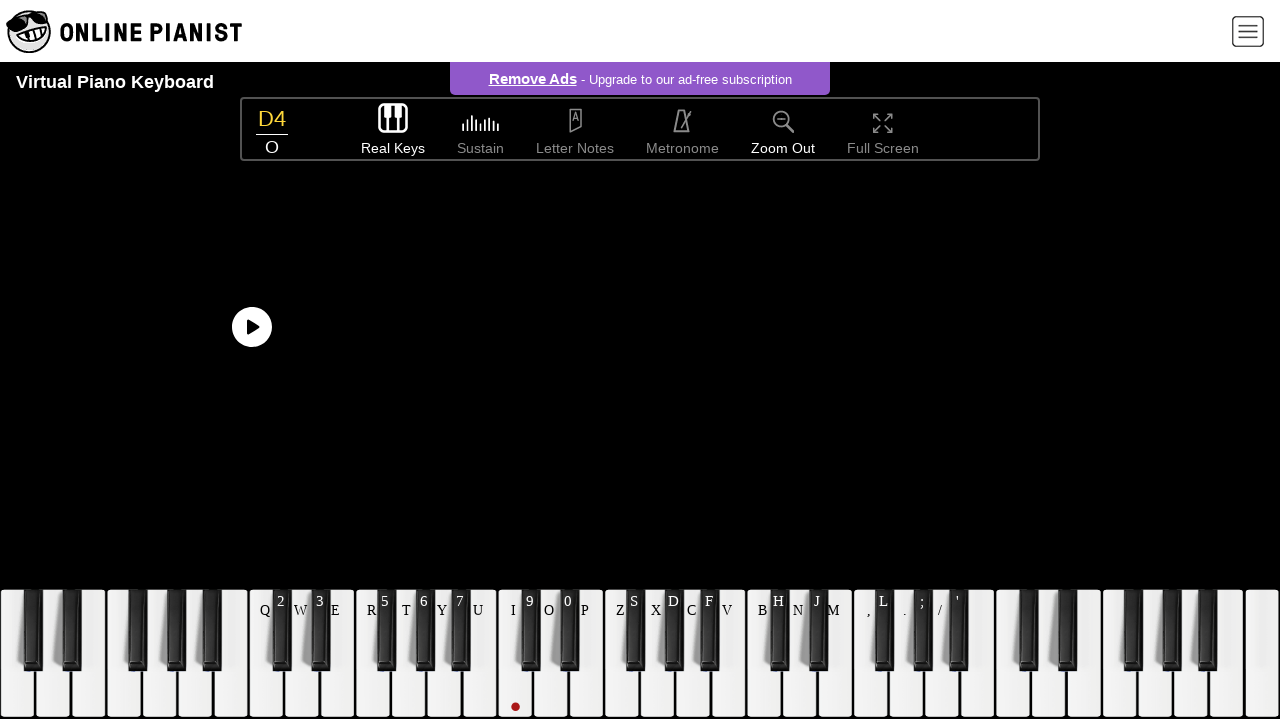

Pressed key 'p' for note 'e'
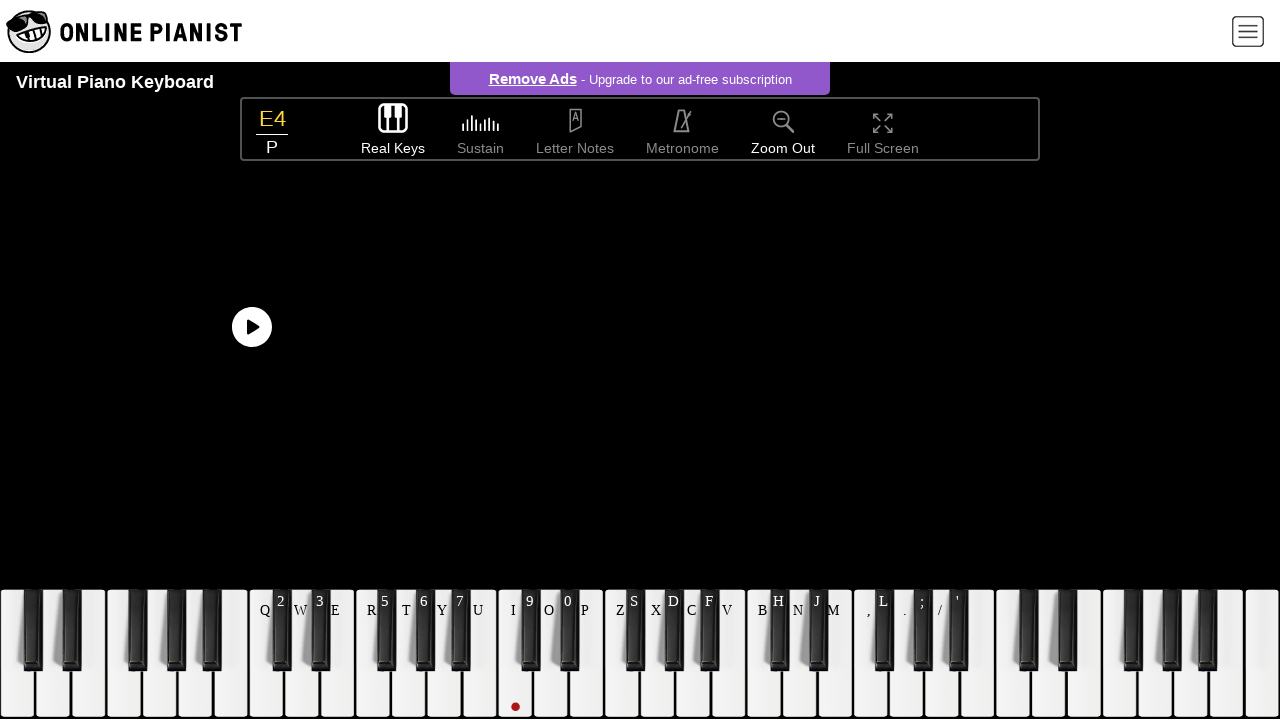

Pressed key 'z' for note 'f'
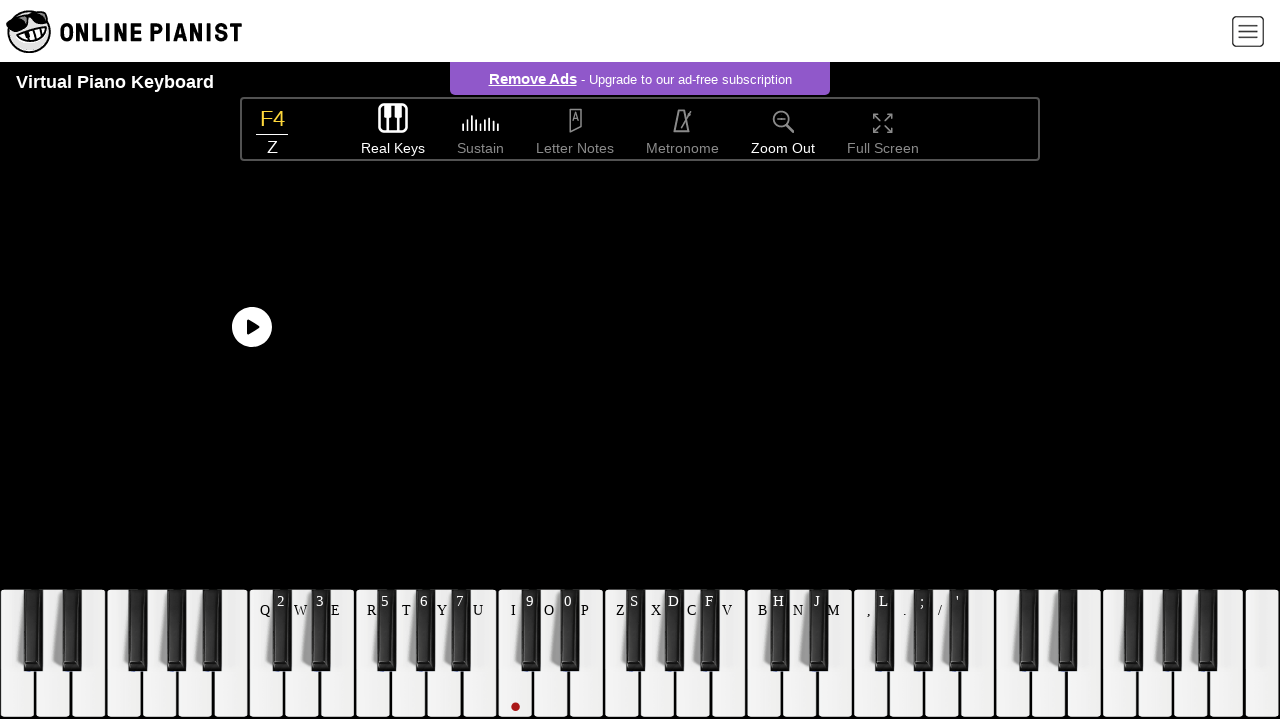

Pressed key 'z' for note 'f'
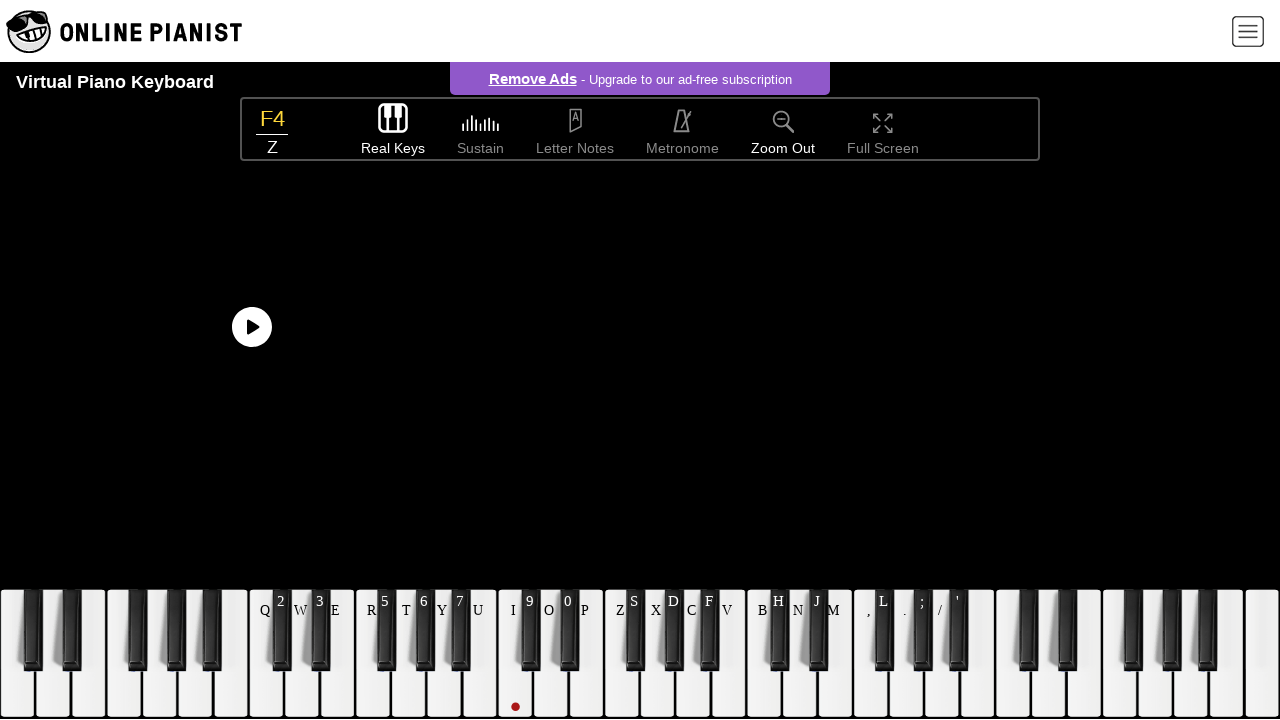

Pressed key 'z' for note 'f'
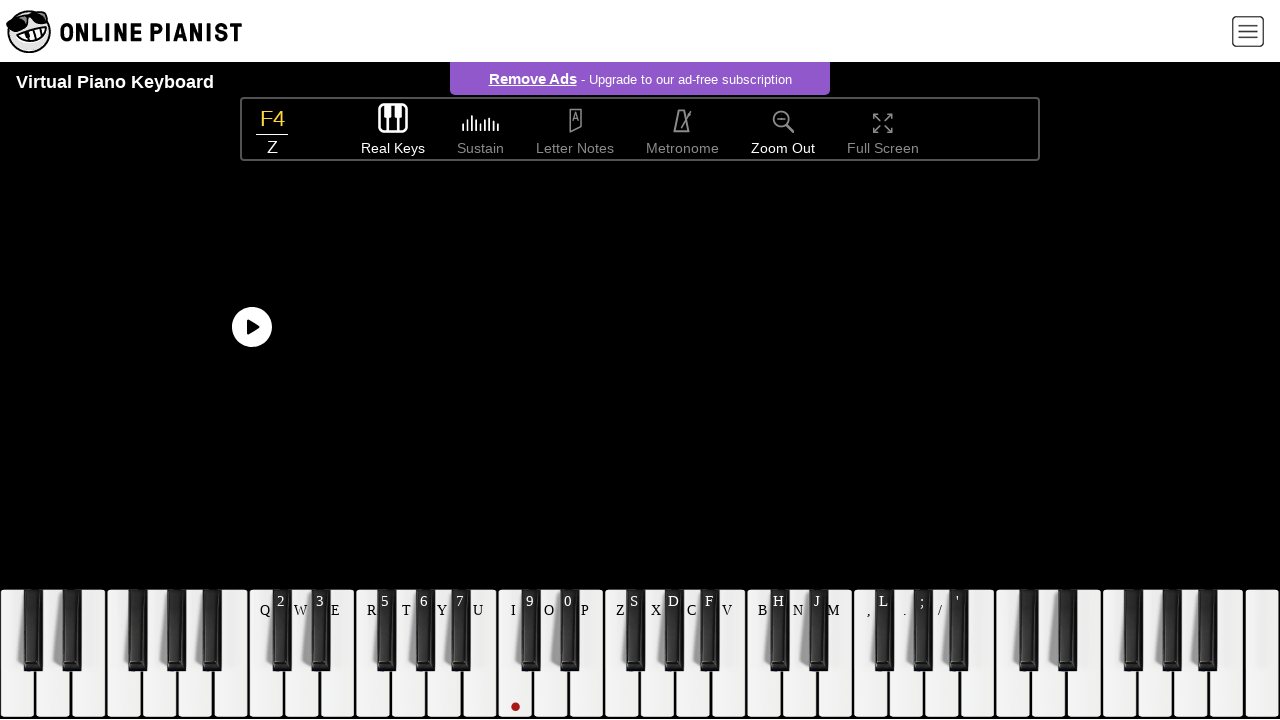

Pressed key 'z' for note 'f'
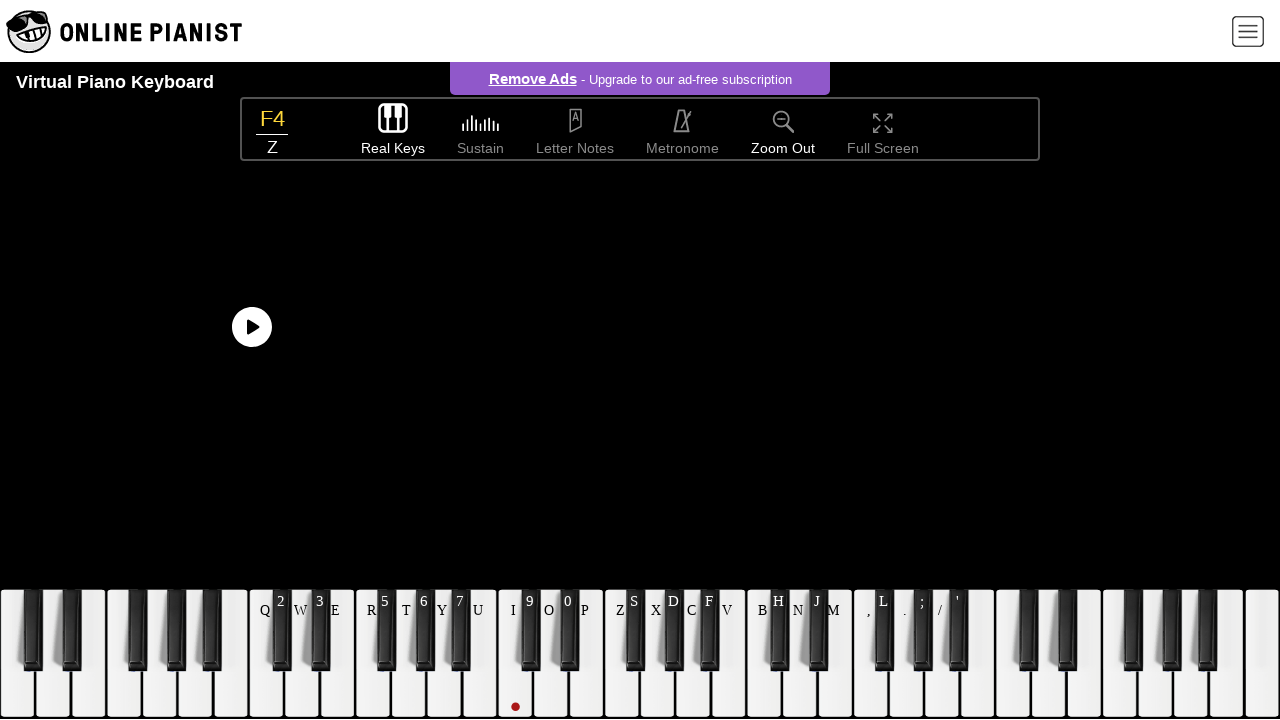

Pressed key 'z' for note 'f'
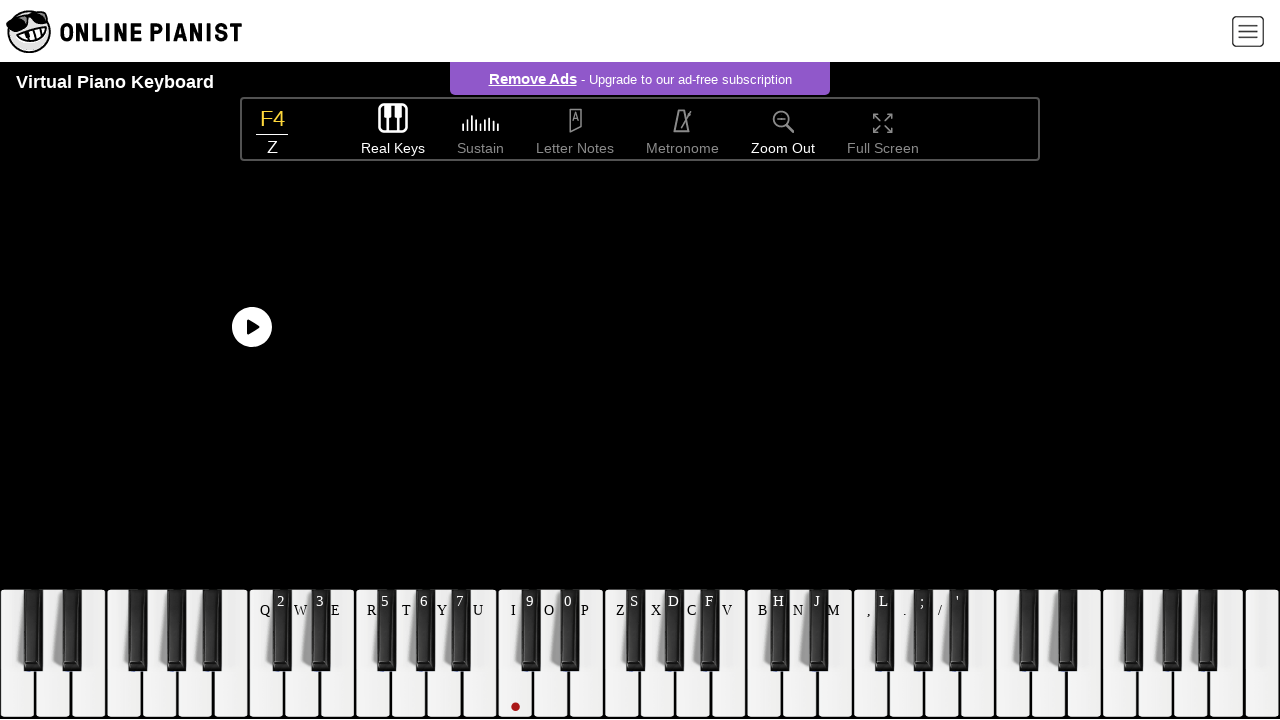

Pressed key 'p' for note 'e'
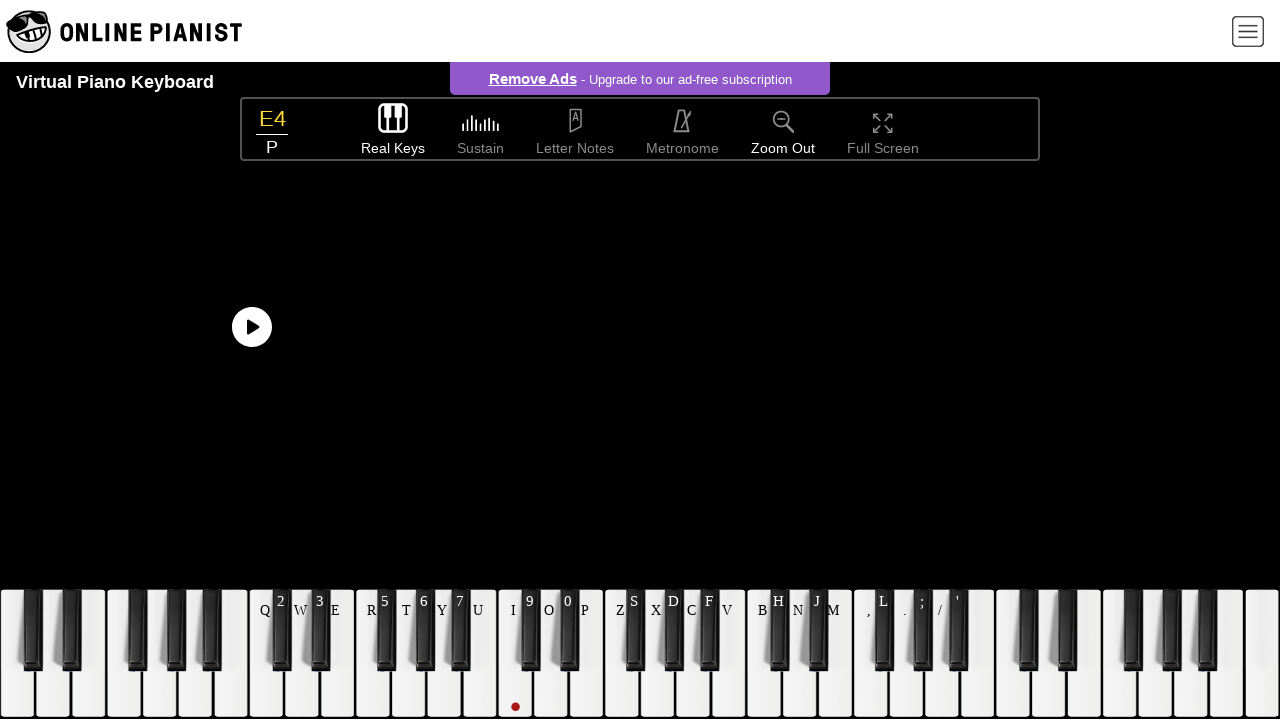

Pressed key 'p' for note 'e'
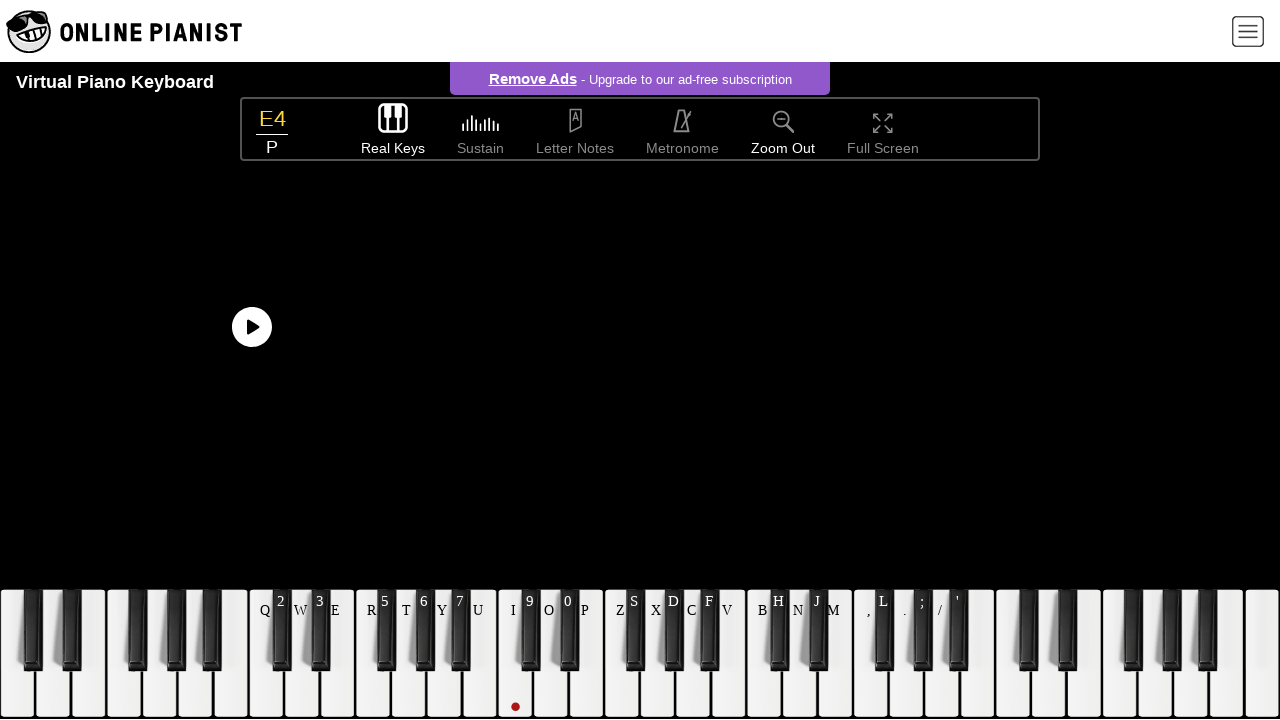

Pressed key 'p' for note 'e'
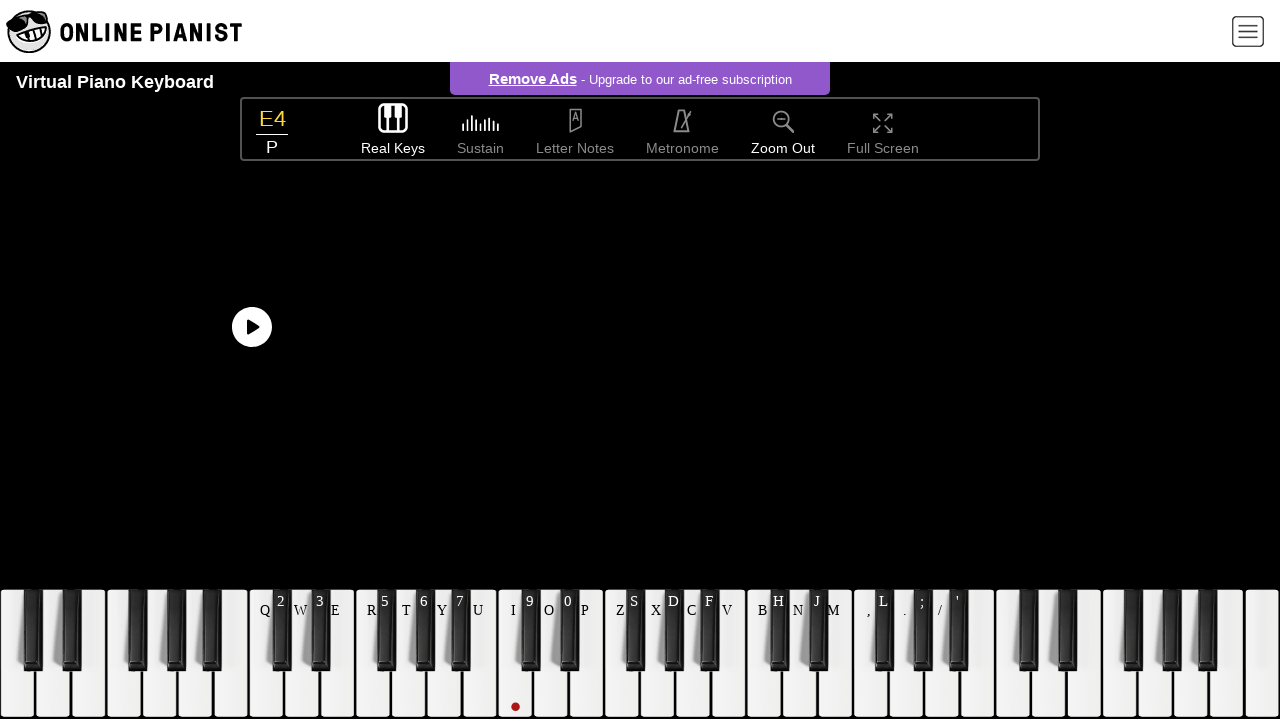

Pressed key 'p' for note 'e'
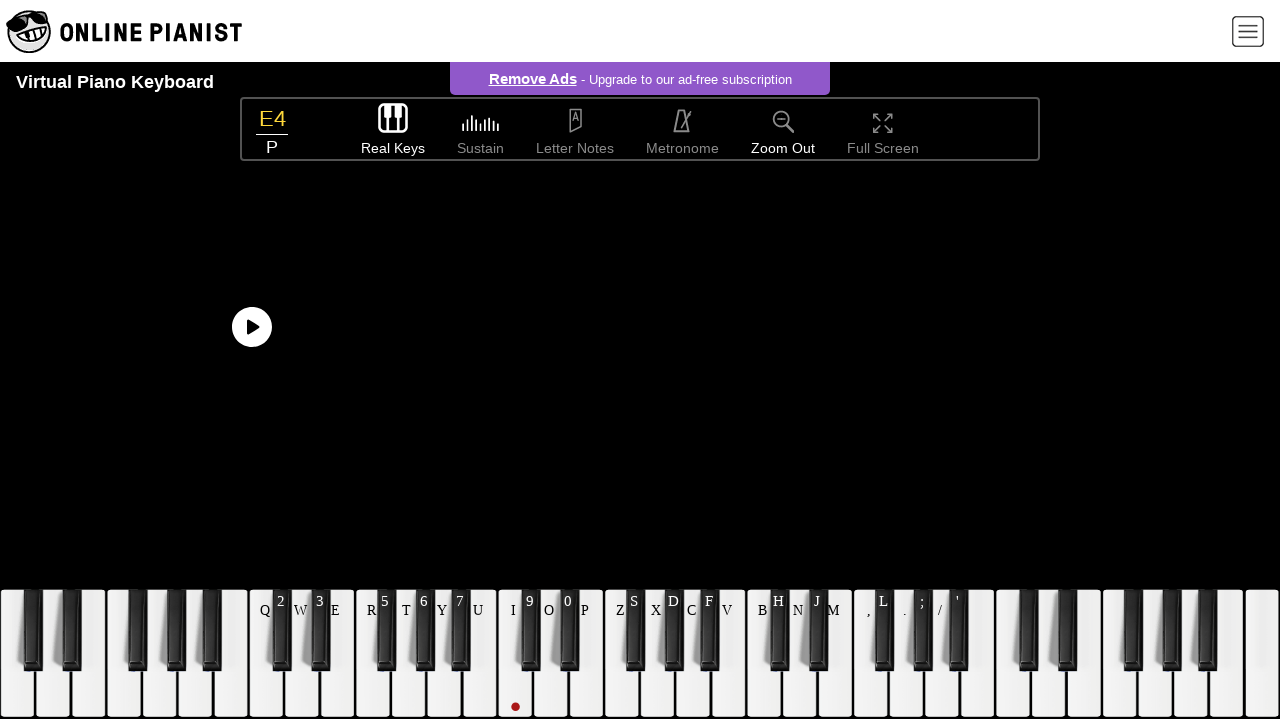

Pressed key 'x' for note 'g'
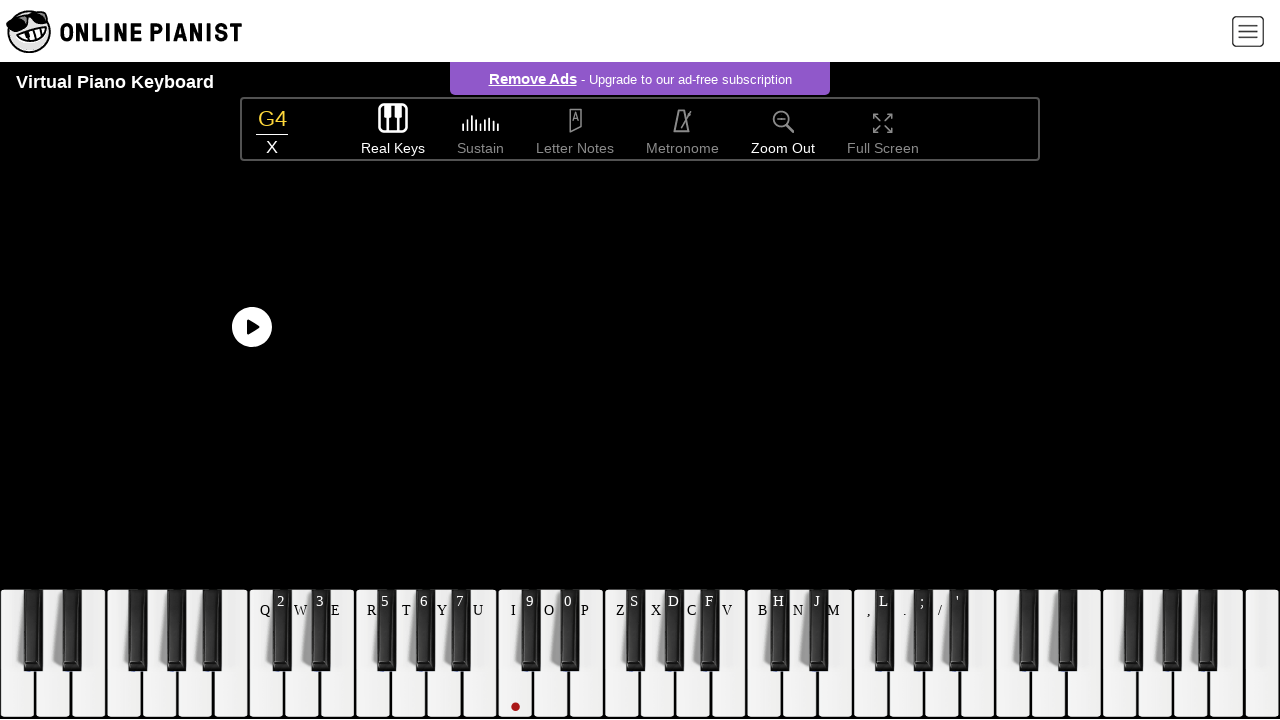

Pressed key 'x' for note 'g'
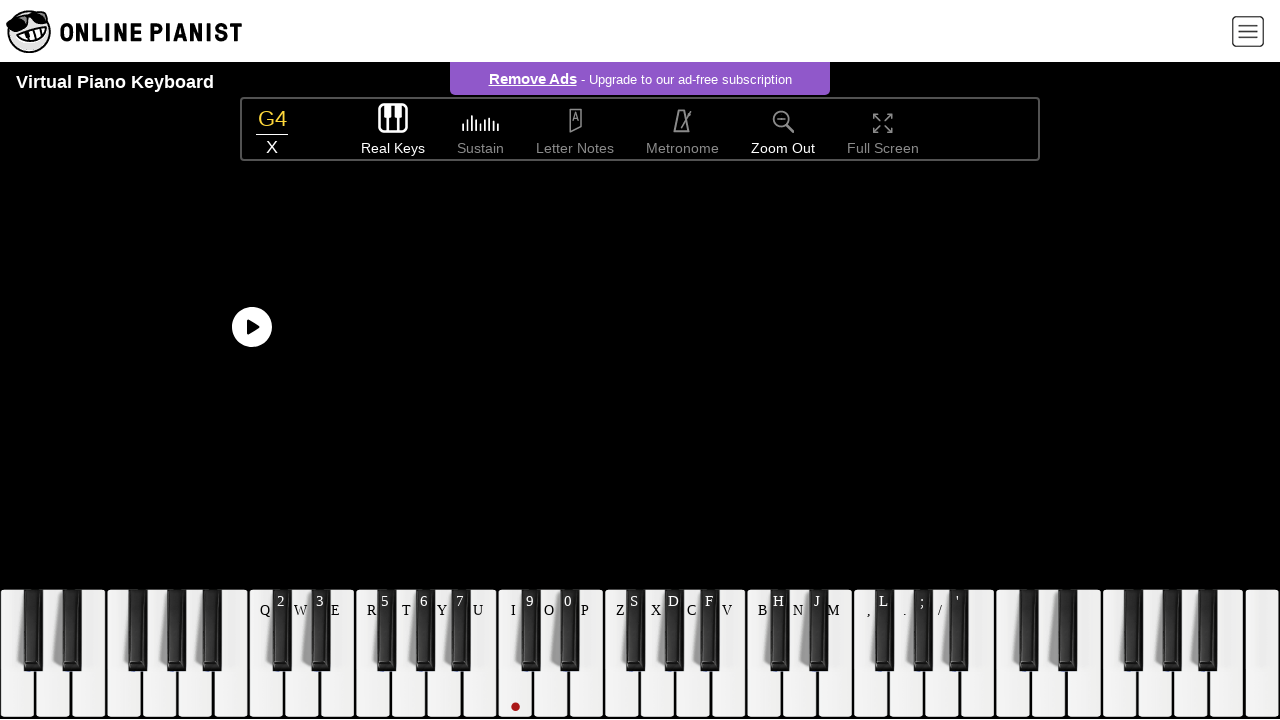

Pressed key 'z' for note 'f'
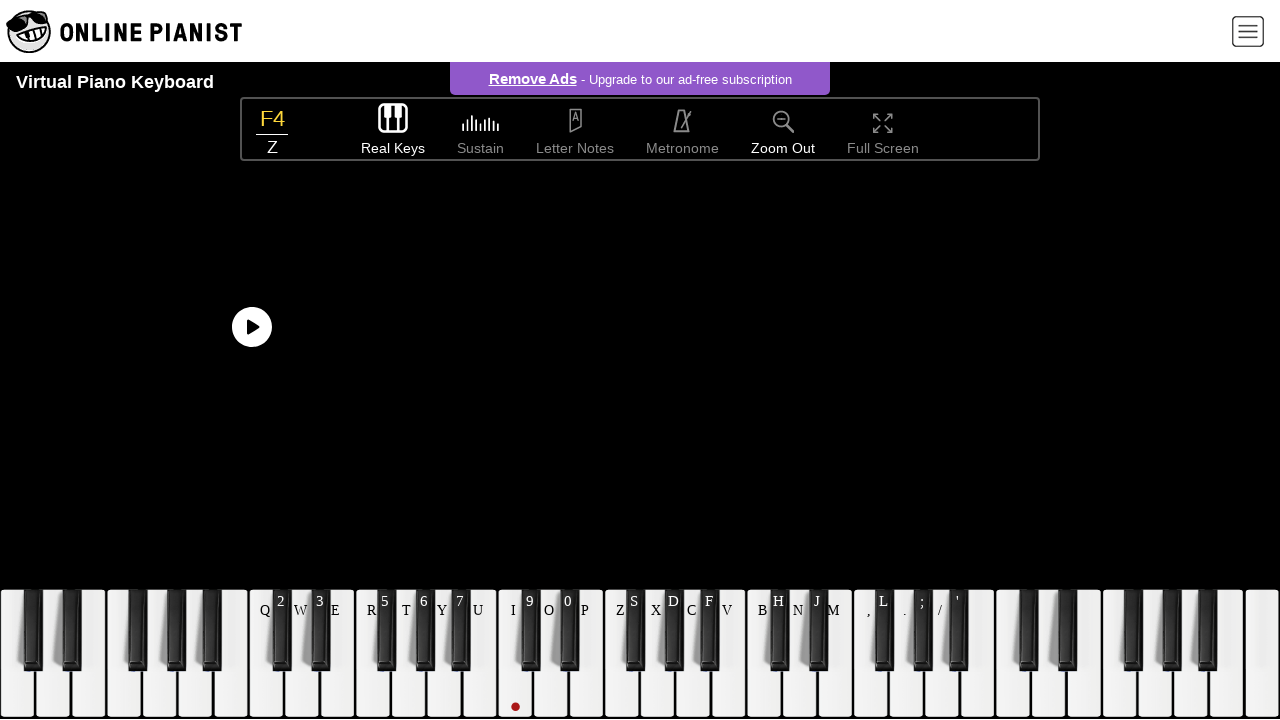

Pressed key 'o' for note 'd'
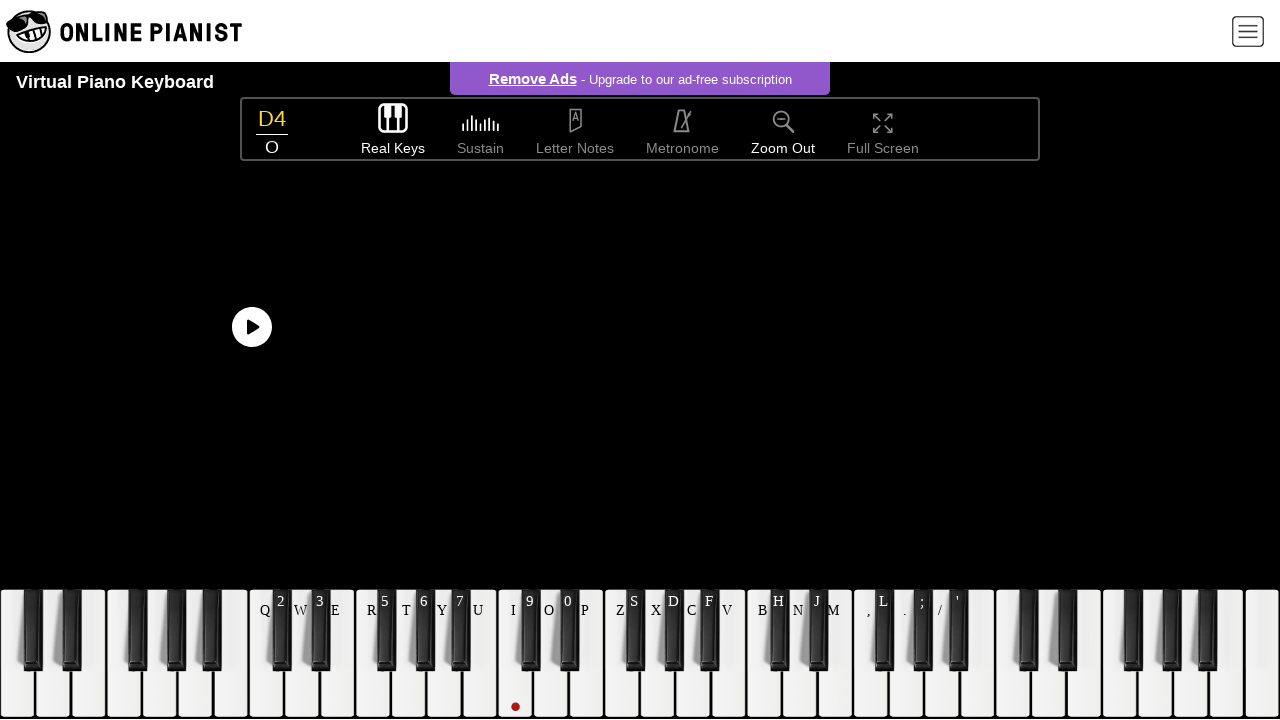

Pressed key 'i' for note 'c'
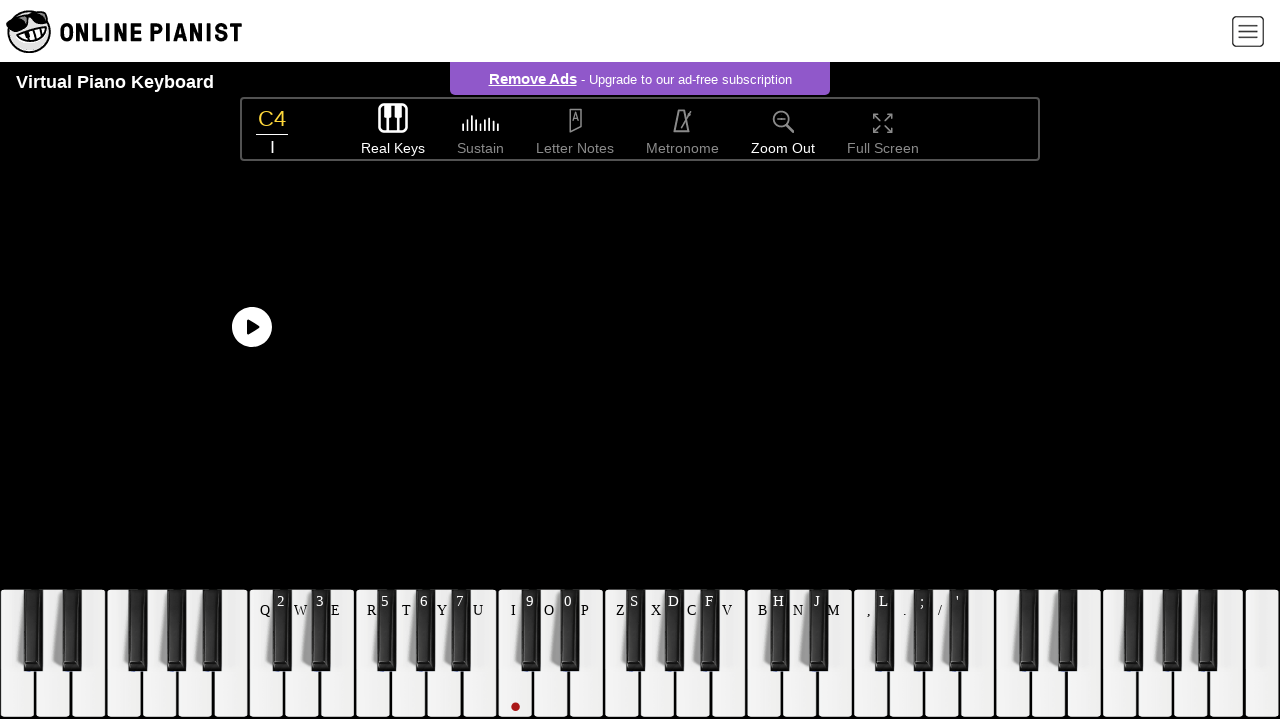

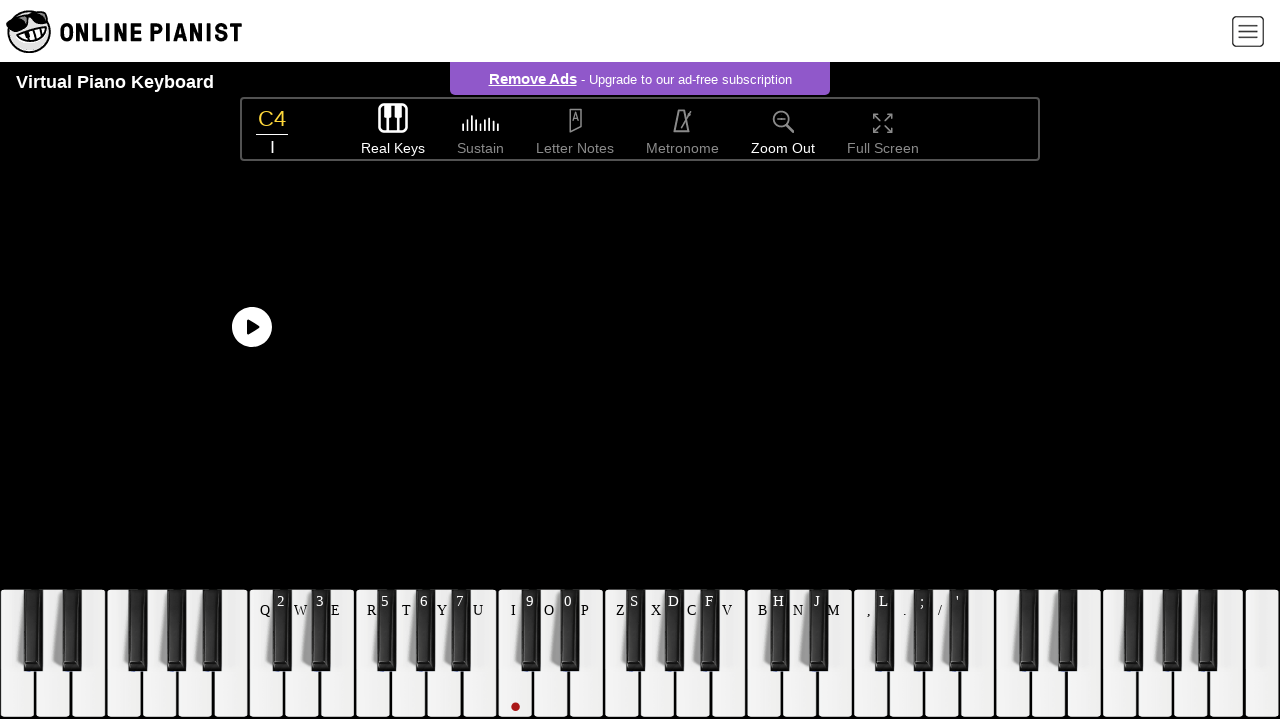